Tests multiple checkbox selection by iterating through checkboxes, selecting all of them, then refreshing and selecting only a specific checkbox.

Starting URL: https://automationfc.github.io/multiple-fields/

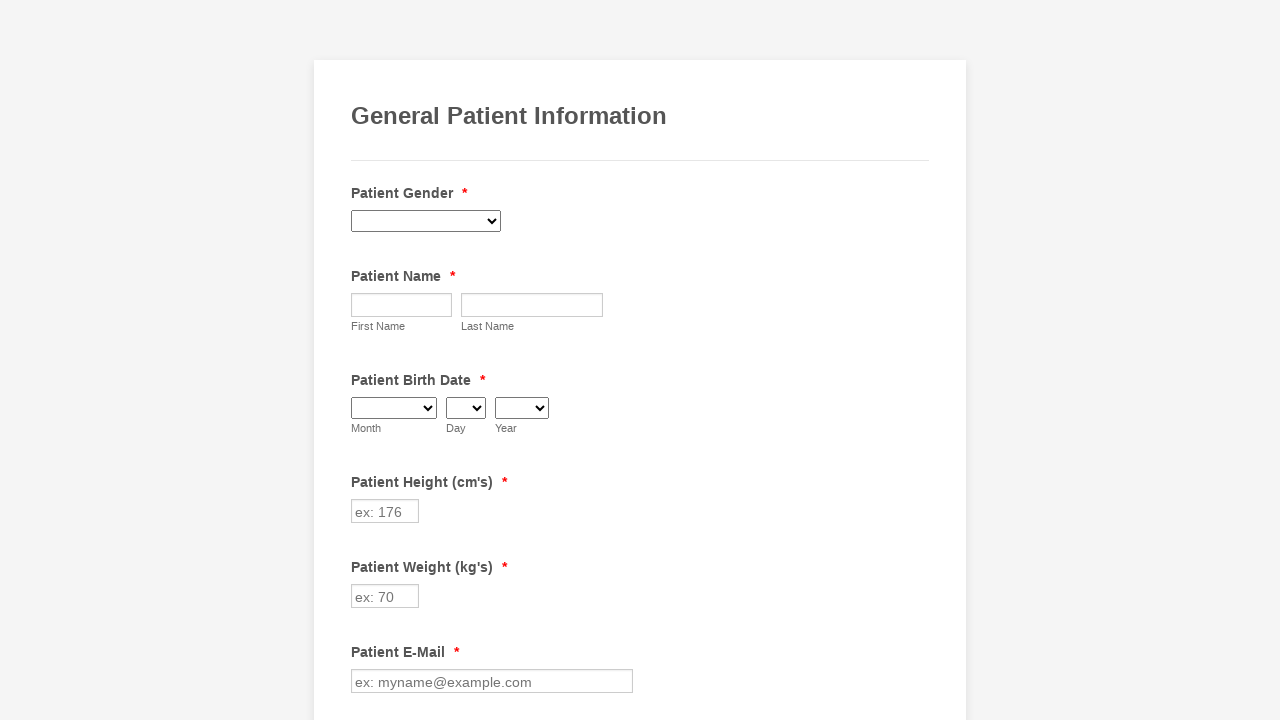

Waited for checkboxes to load
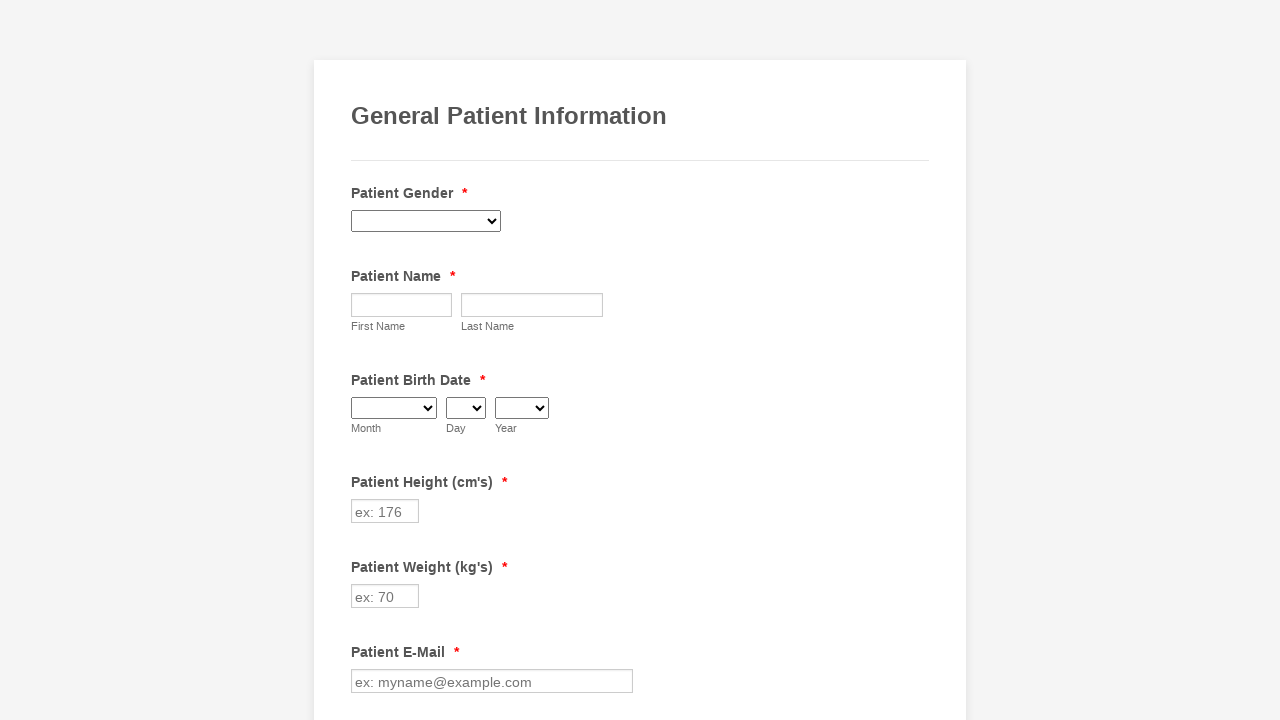

Located all checkboxes in form
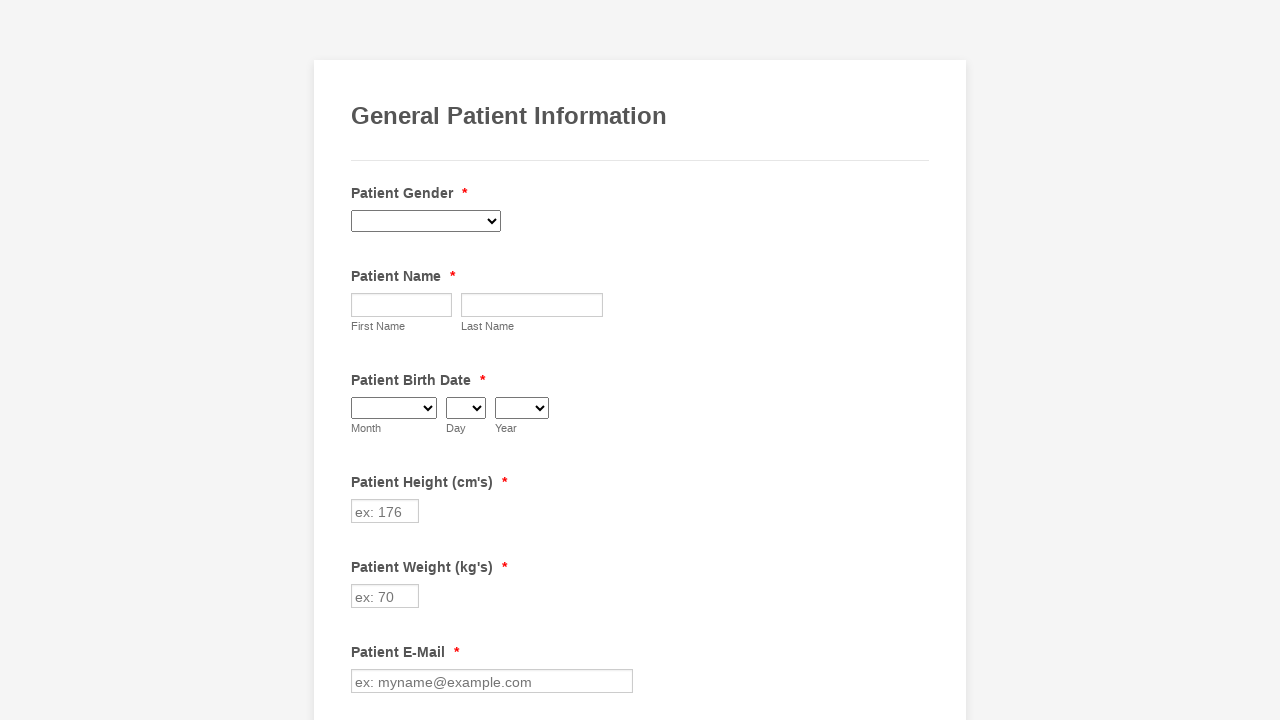

Found 29 checkboxes total
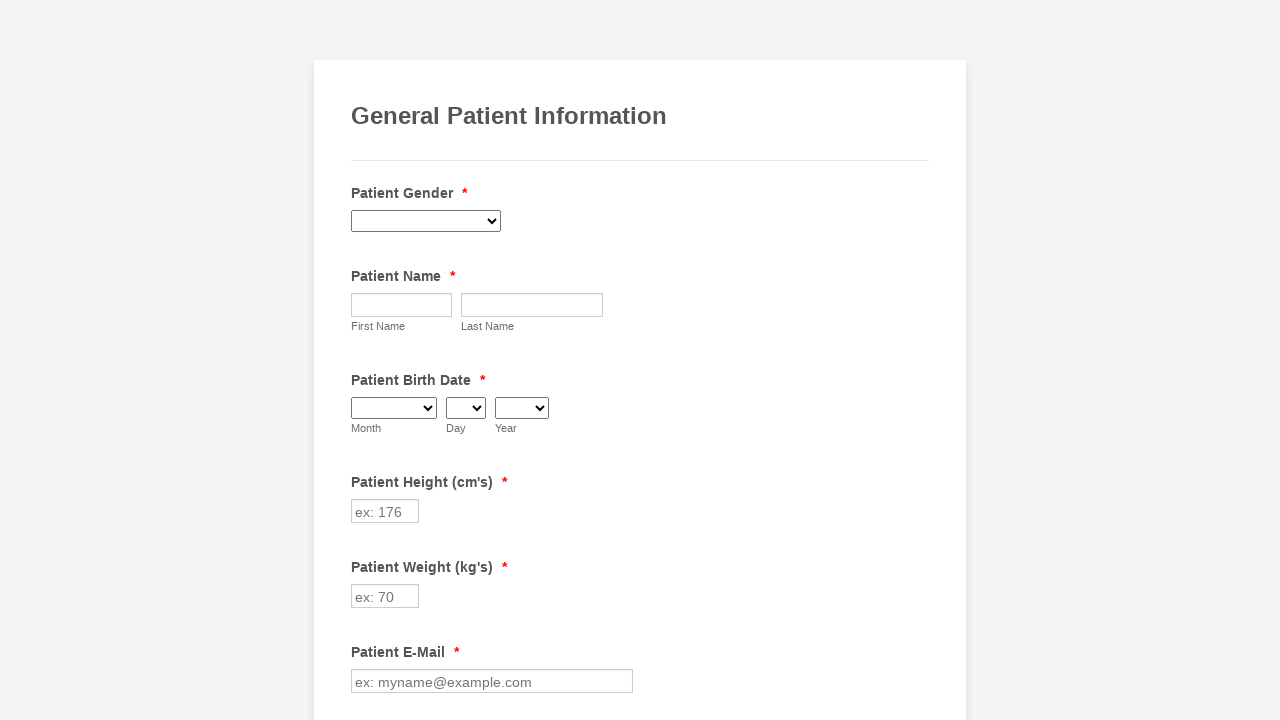

Clicked checkbox #1 to select it at (362, 360) on div.form-single-column input[type='checkbox'] >> nth=0
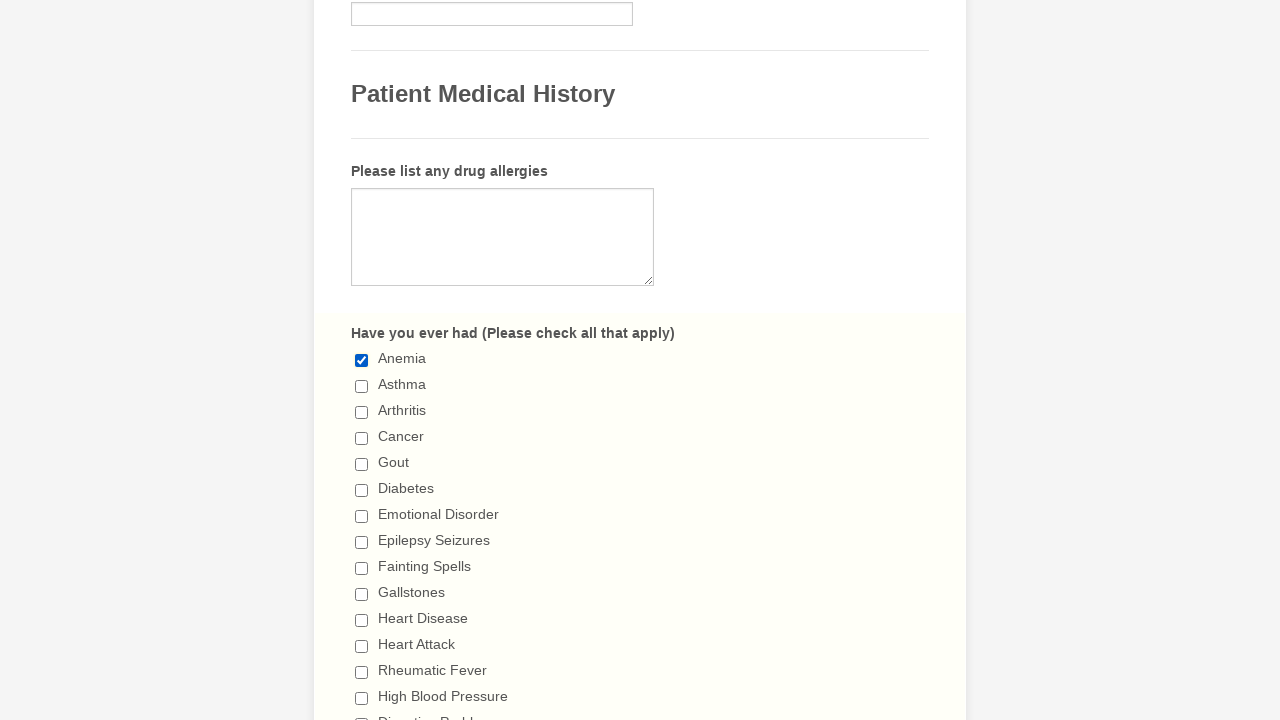

Clicked checkbox #2 to select it at (362, 386) on div.form-single-column input[type='checkbox'] >> nth=1
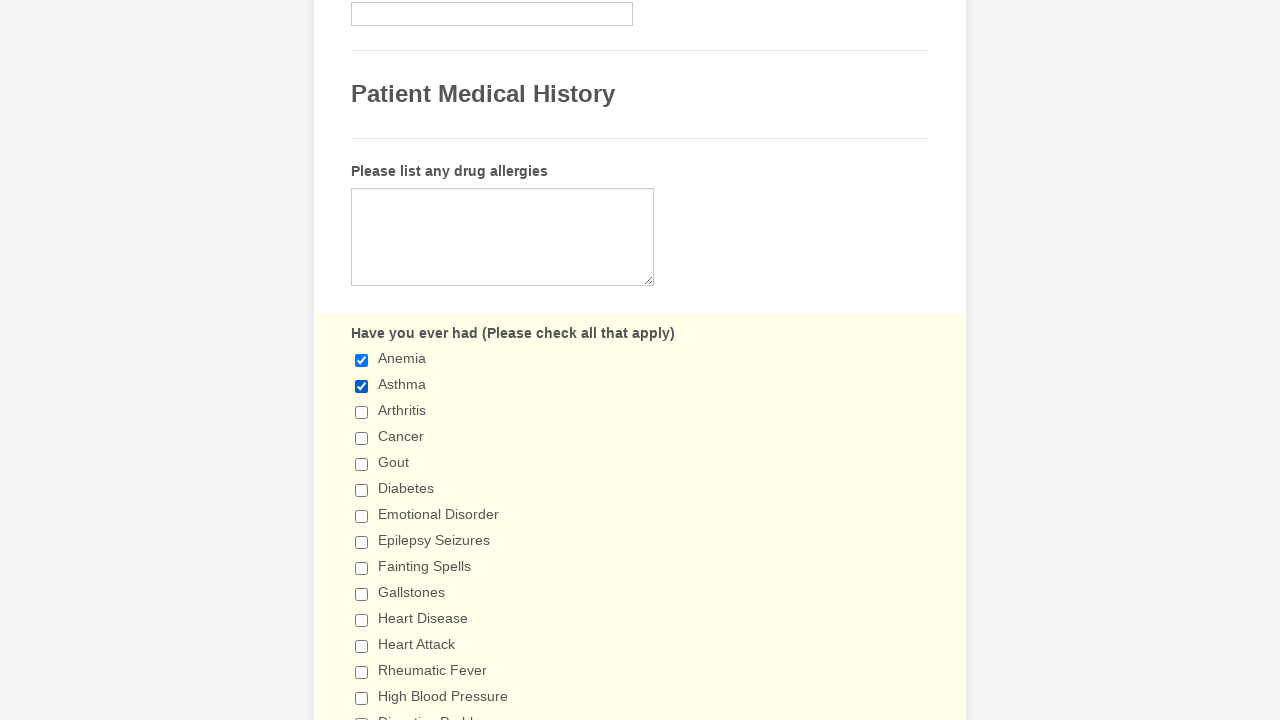

Clicked checkbox #3 to select it at (362, 412) on div.form-single-column input[type='checkbox'] >> nth=2
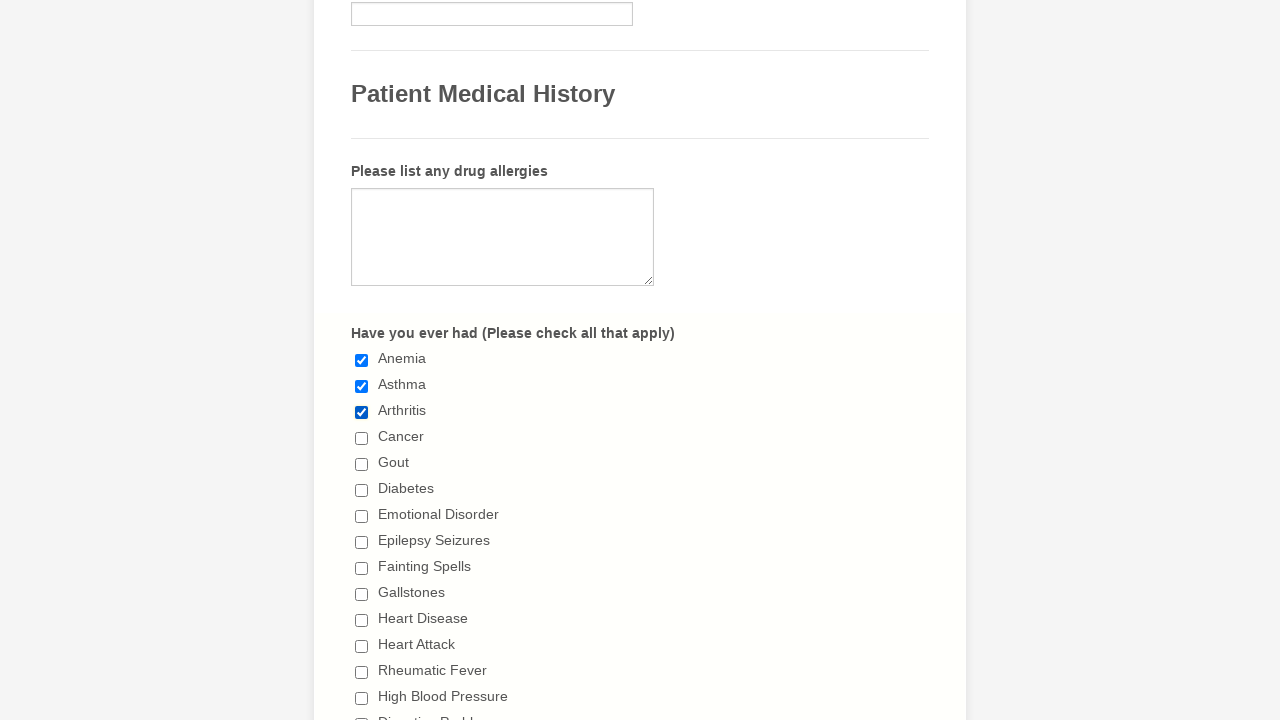

Clicked checkbox #4 to select it at (362, 438) on div.form-single-column input[type='checkbox'] >> nth=3
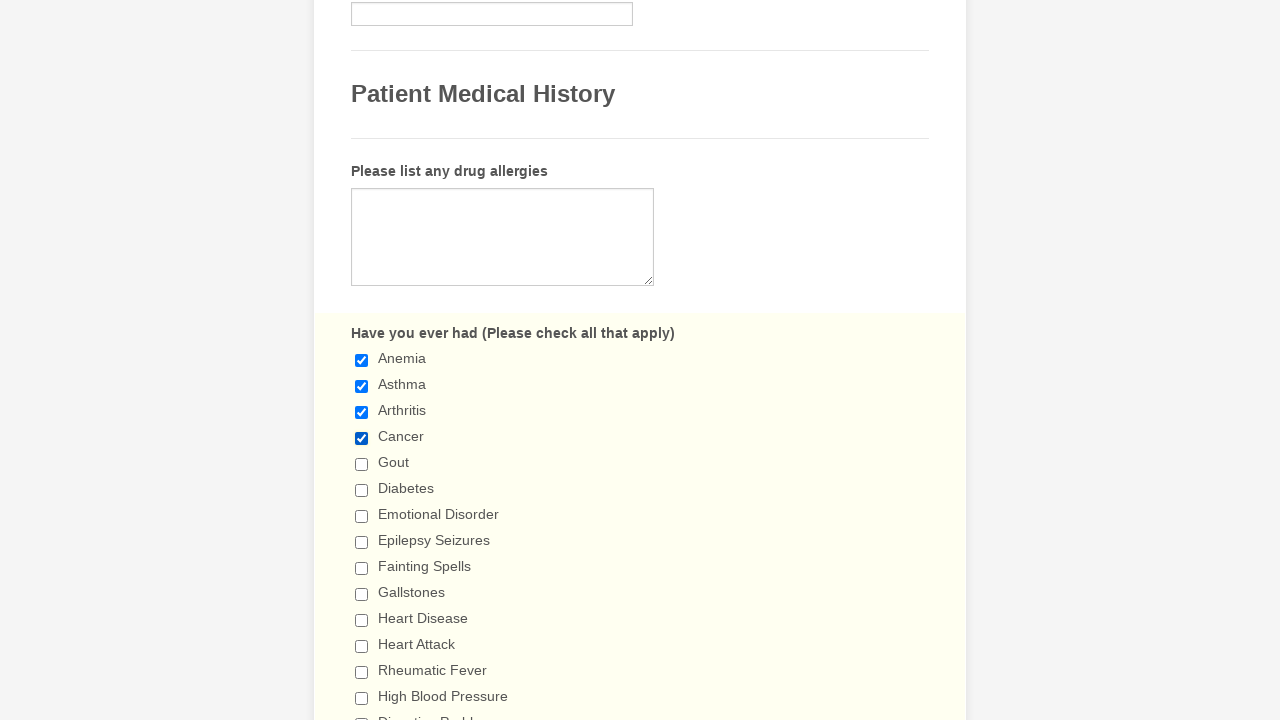

Clicked checkbox #5 to select it at (362, 464) on div.form-single-column input[type='checkbox'] >> nth=4
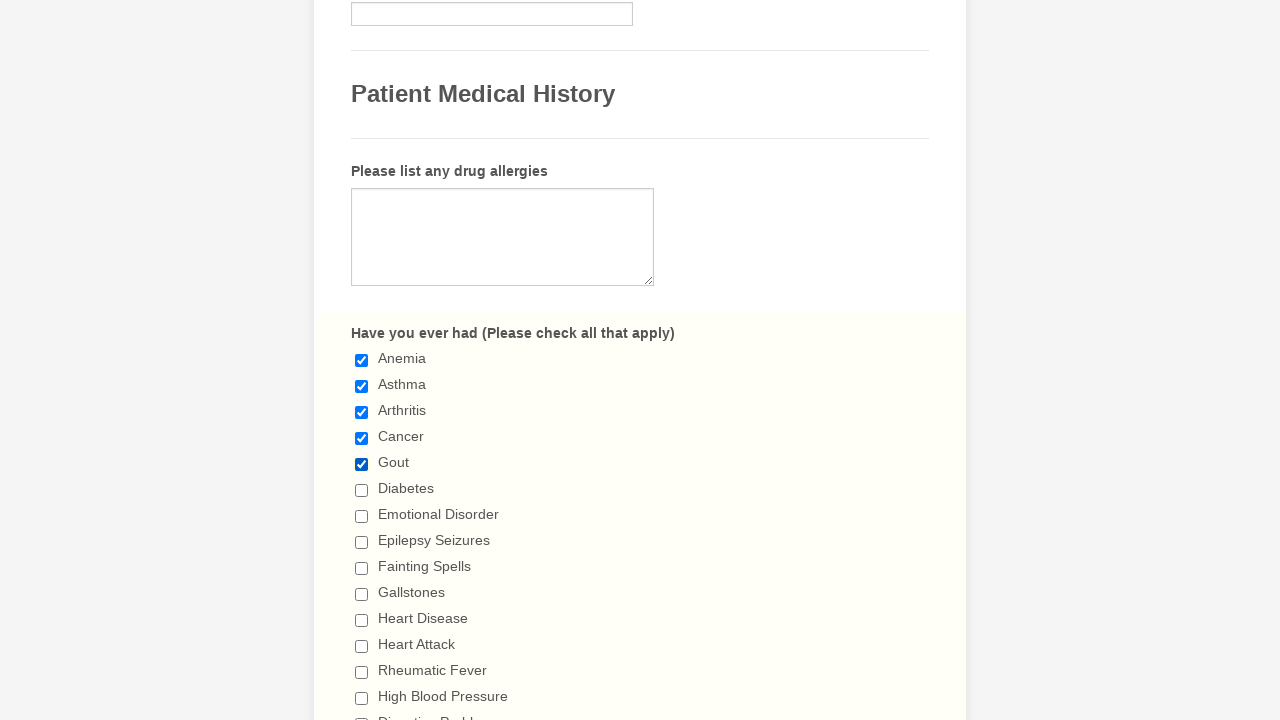

Clicked checkbox #6 to select it at (362, 490) on div.form-single-column input[type='checkbox'] >> nth=5
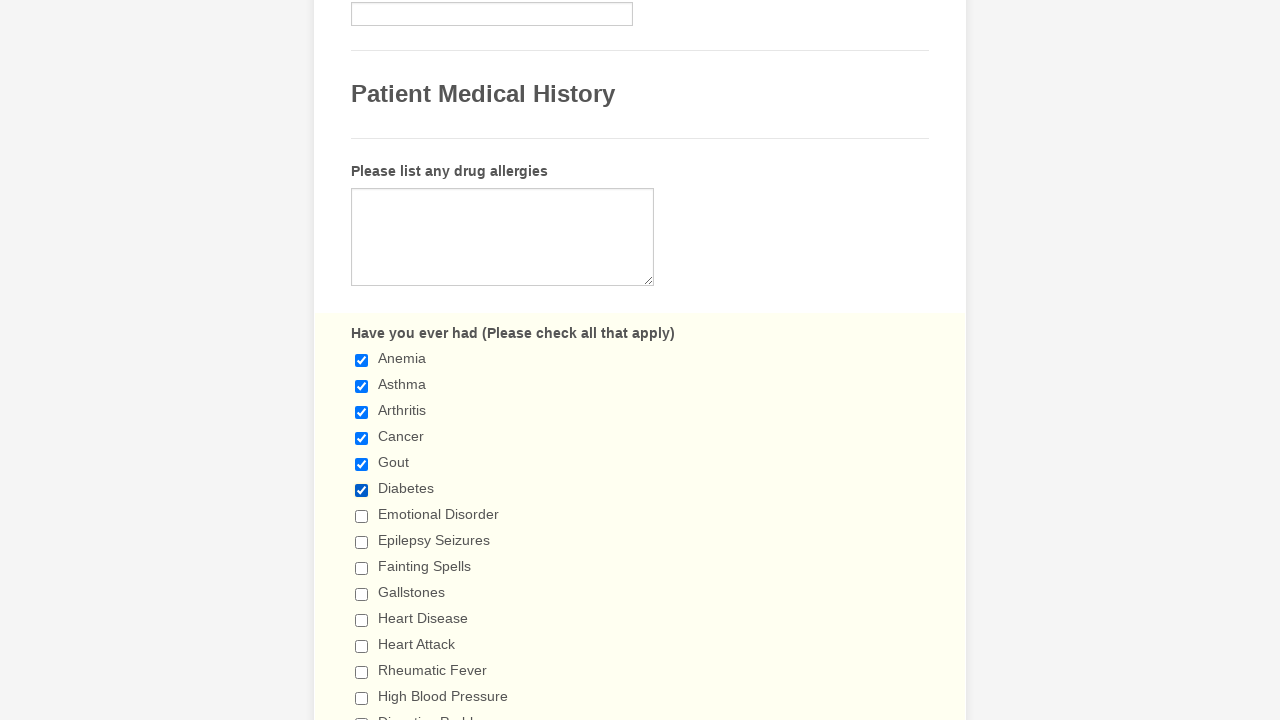

Clicked checkbox #7 to select it at (362, 516) on div.form-single-column input[type='checkbox'] >> nth=6
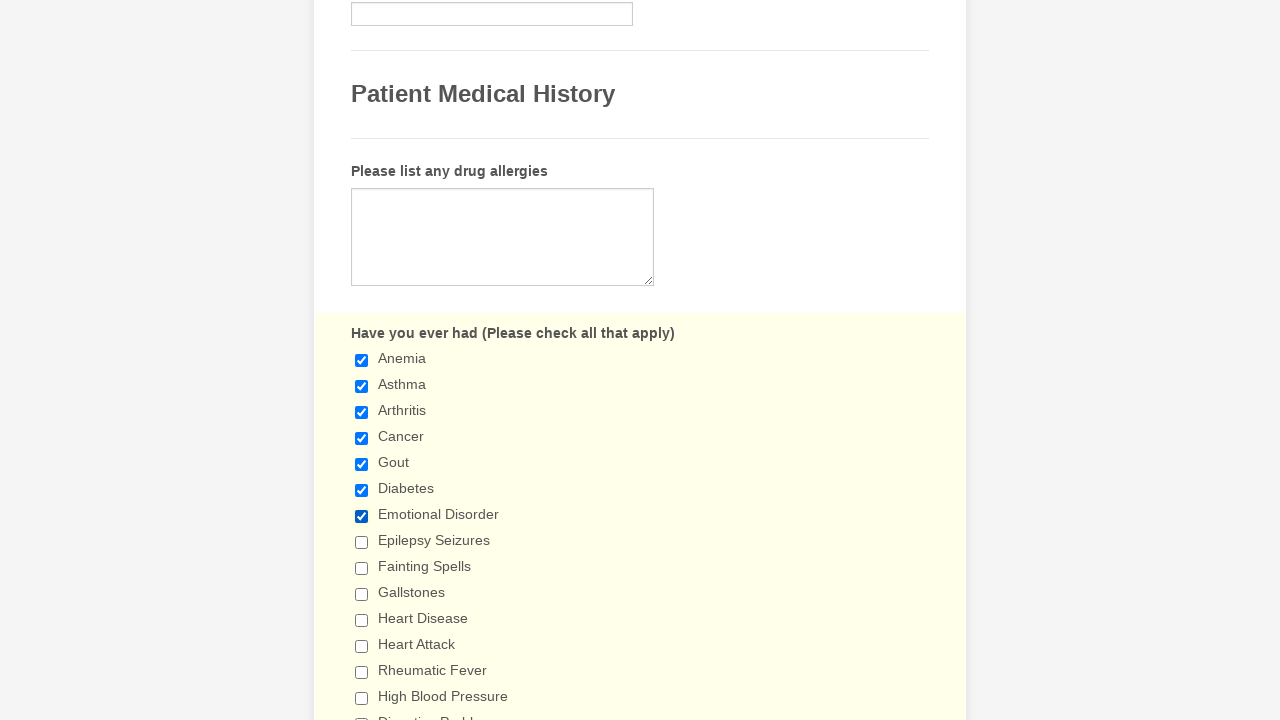

Clicked checkbox #8 to select it at (362, 542) on div.form-single-column input[type='checkbox'] >> nth=7
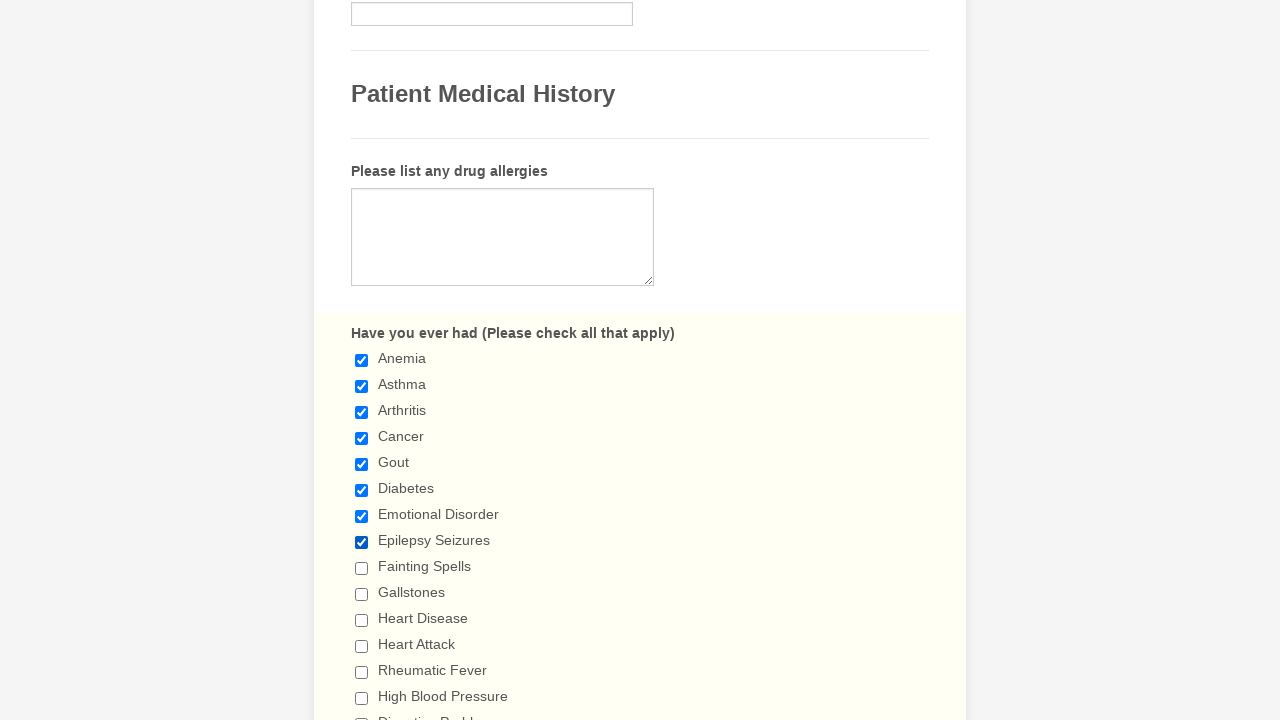

Clicked checkbox #9 to select it at (362, 568) on div.form-single-column input[type='checkbox'] >> nth=8
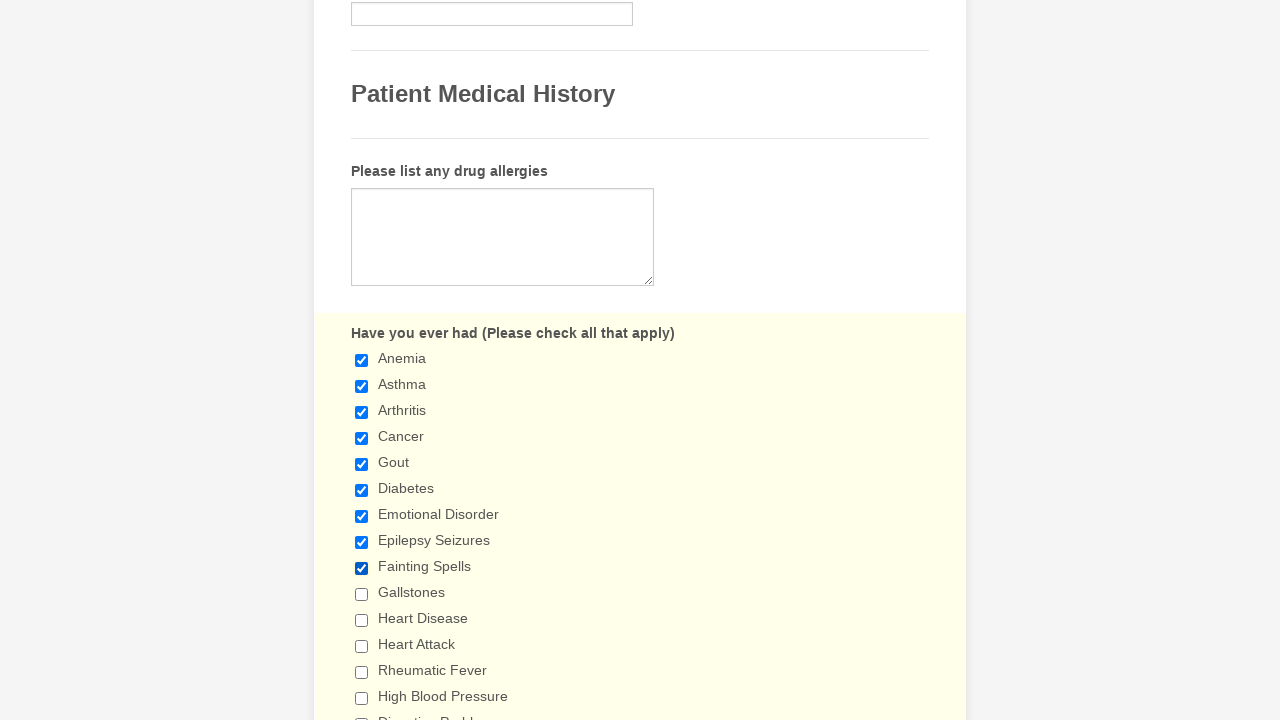

Clicked checkbox #10 to select it at (362, 594) on div.form-single-column input[type='checkbox'] >> nth=9
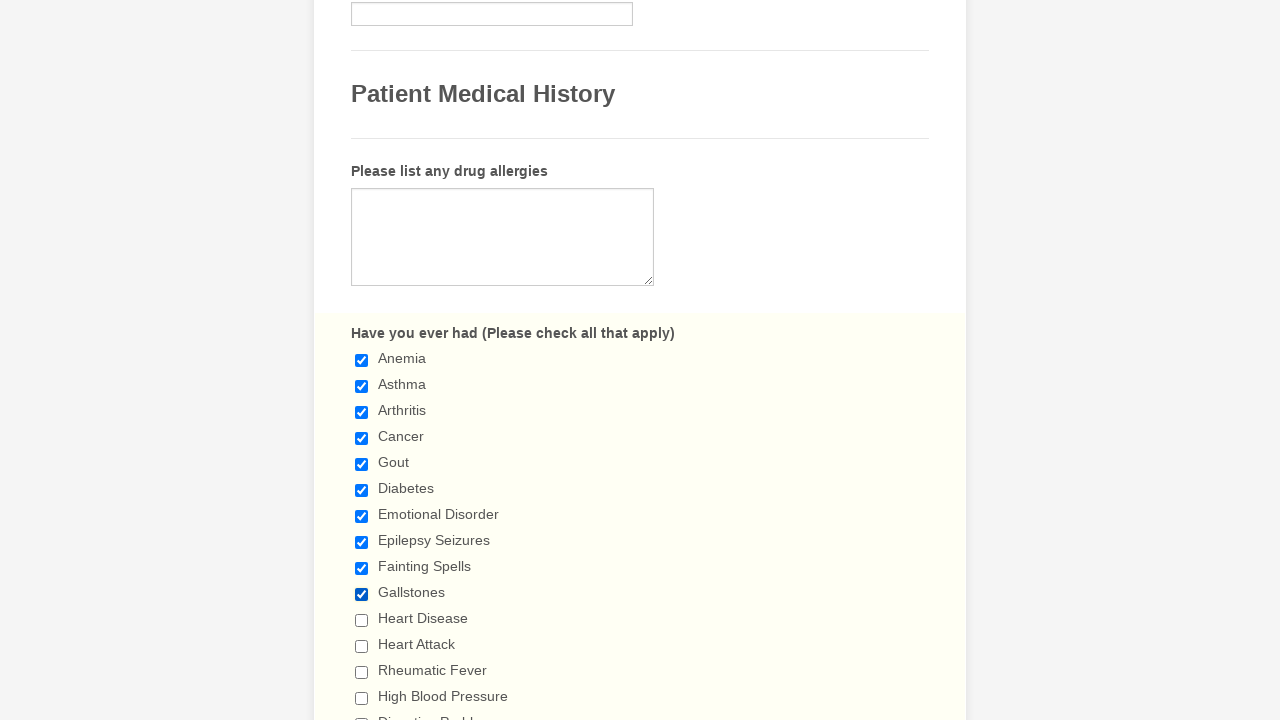

Clicked checkbox #11 to select it at (362, 620) on div.form-single-column input[type='checkbox'] >> nth=10
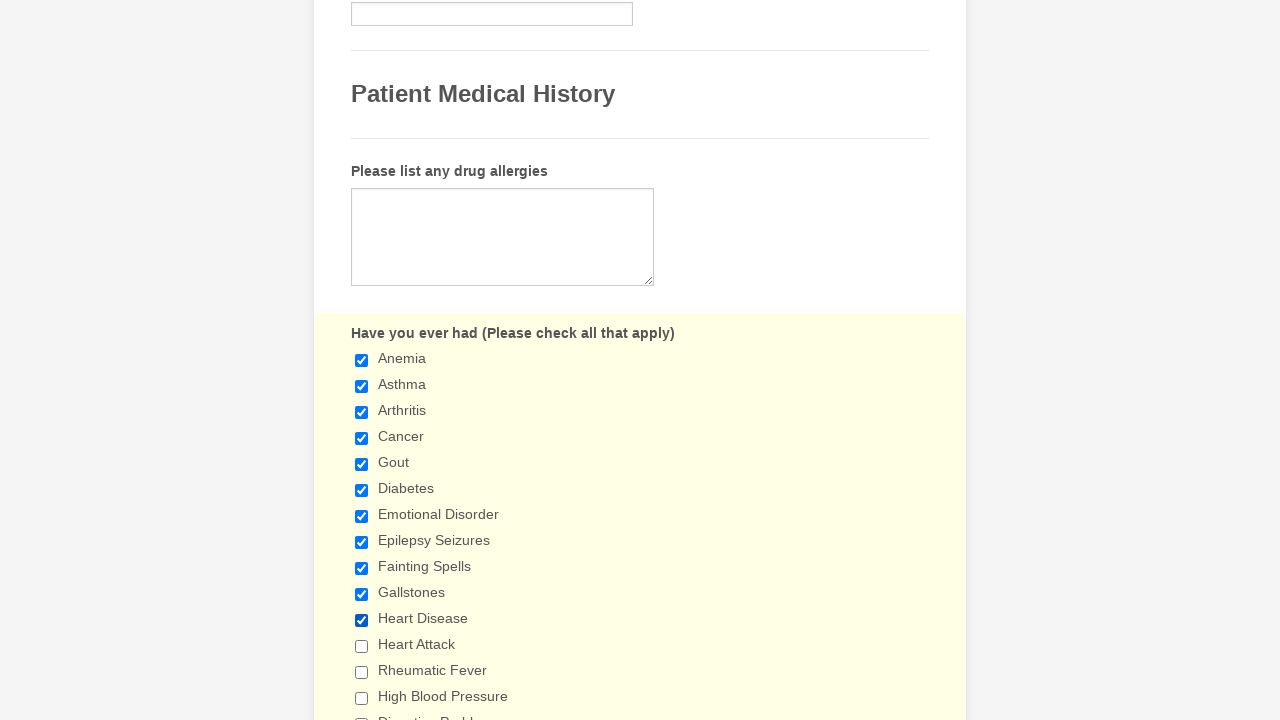

Clicked checkbox #12 to select it at (362, 646) on div.form-single-column input[type='checkbox'] >> nth=11
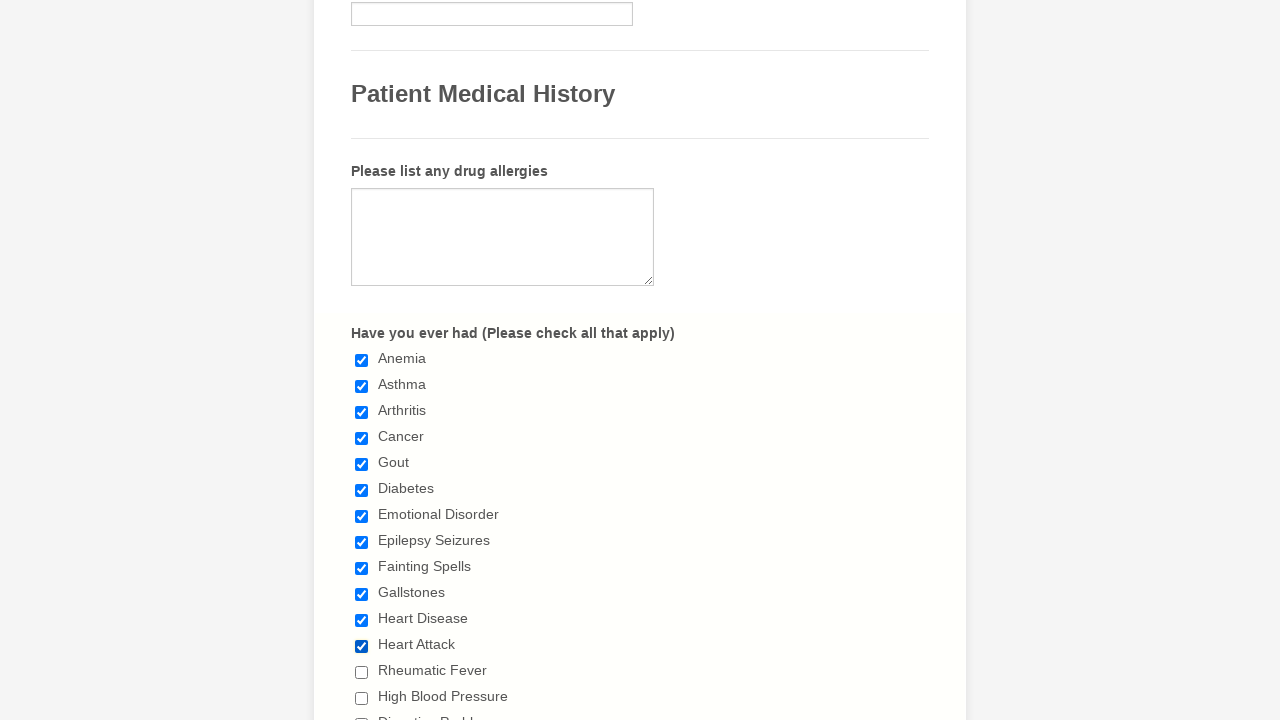

Clicked checkbox #13 to select it at (362, 672) on div.form-single-column input[type='checkbox'] >> nth=12
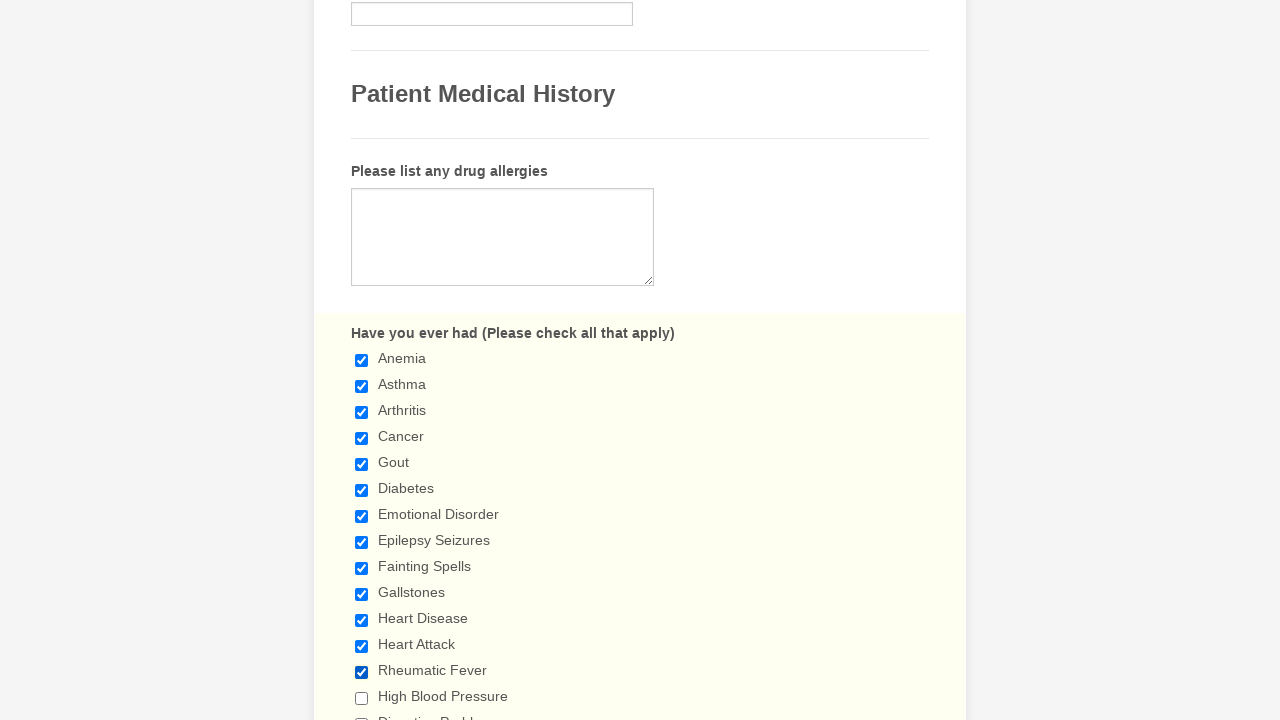

Clicked checkbox #14 to select it at (362, 698) on div.form-single-column input[type='checkbox'] >> nth=13
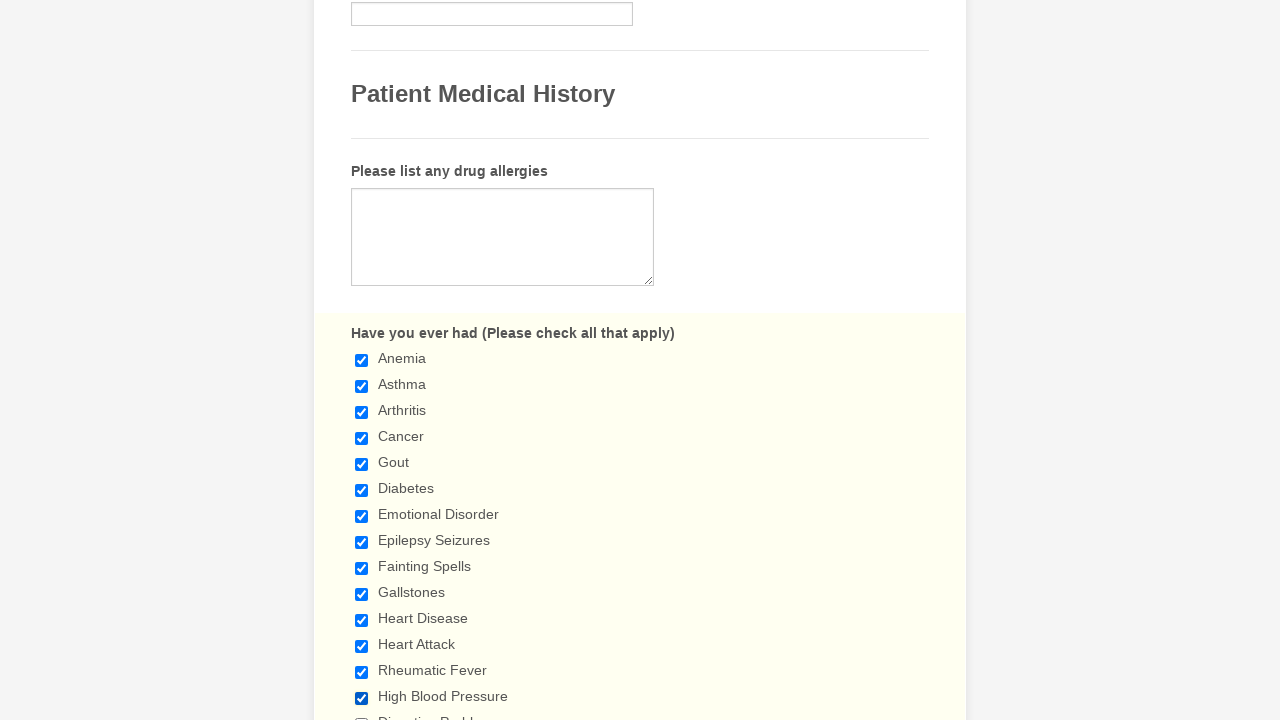

Clicked checkbox #15 to select it at (362, 714) on div.form-single-column input[type='checkbox'] >> nth=14
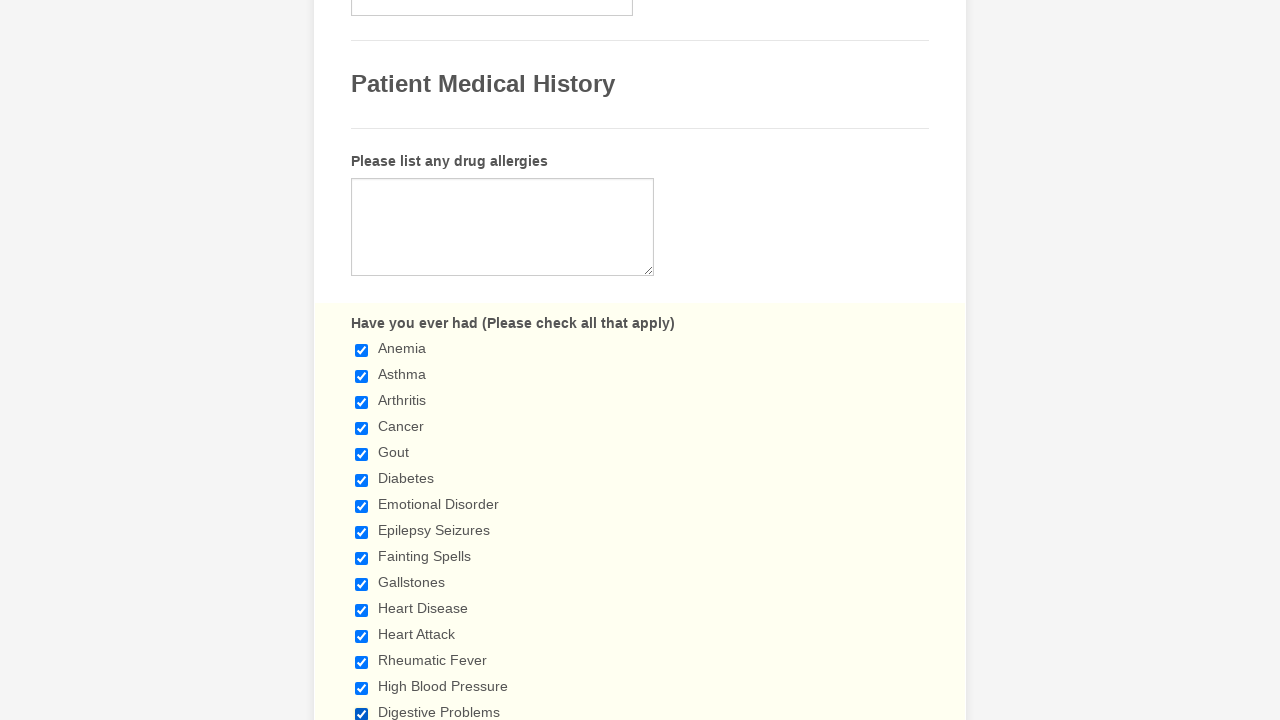

Clicked checkbox #16 to select it at (362, 360) on div.form-single-column input[type='checkbox'] >> nth=15
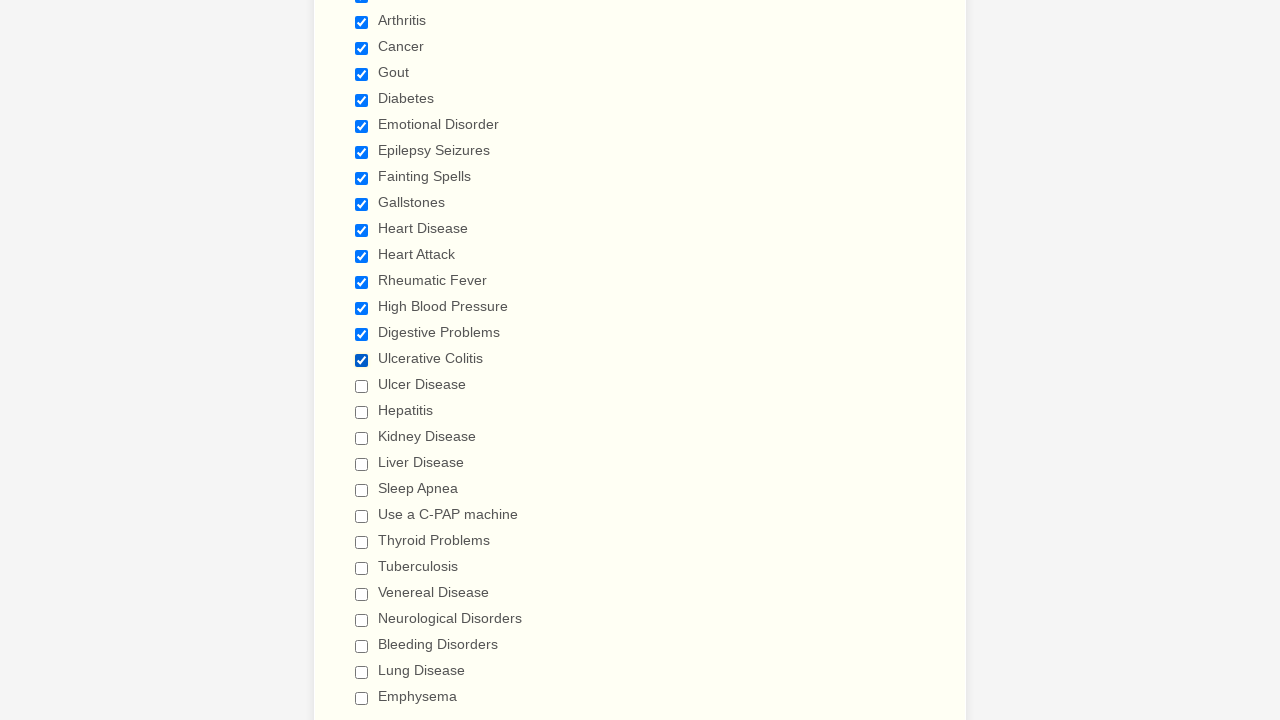

Clicked checkbox #17 to select it at (362, 386) on div.form-single-column input[type='checkbox'] >> nth=16
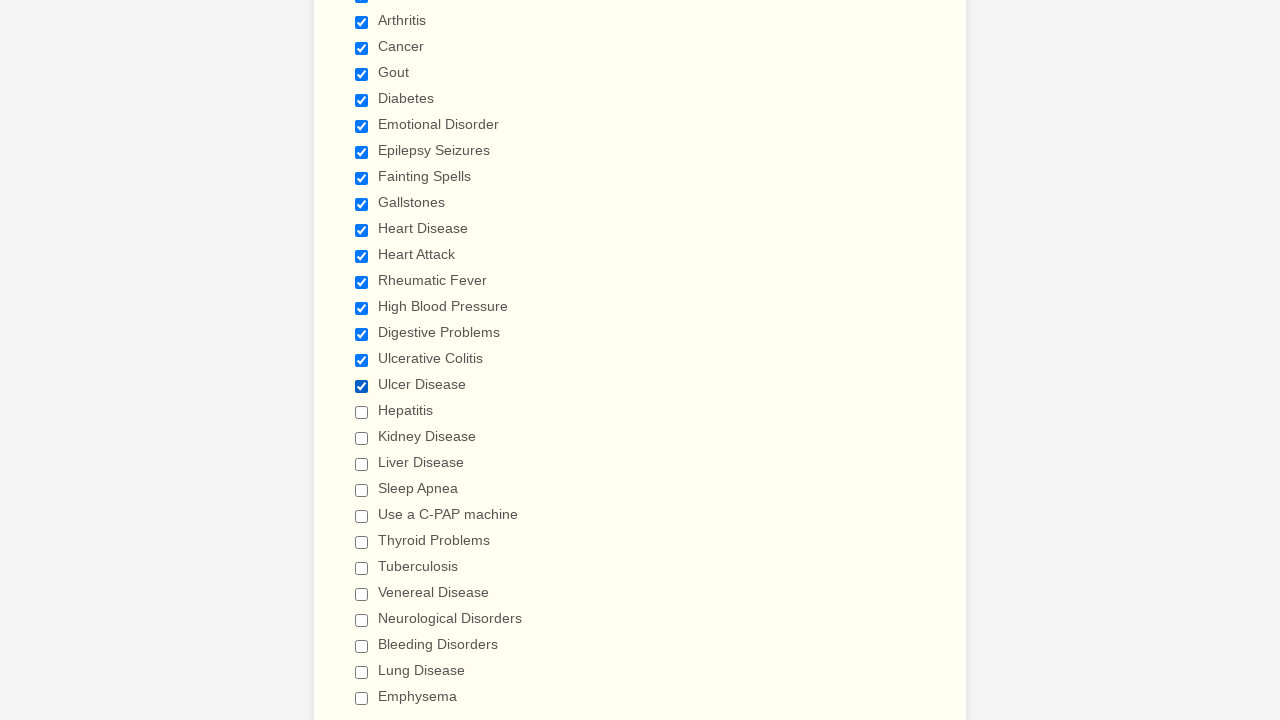

Clicked checkbox #18 to select it at (362, 412) on div.form-single-column input[type='checkbox'] >> nth=17
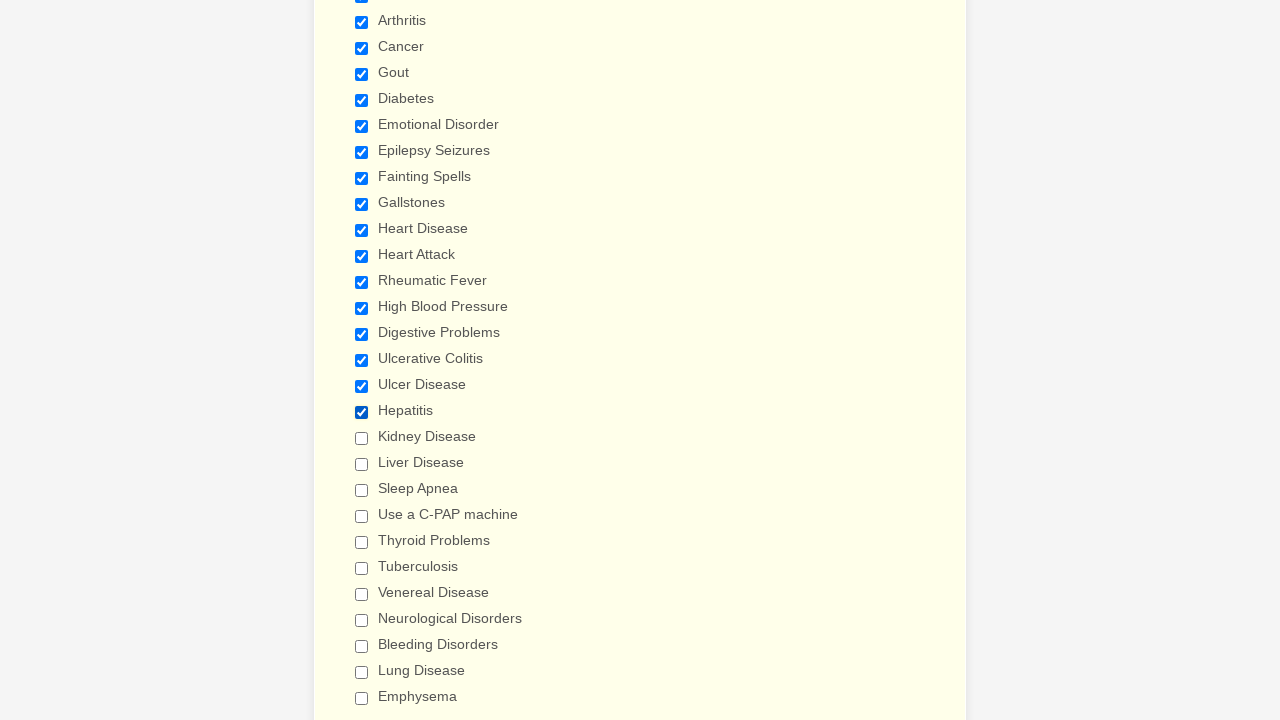

Clicked checkbox #19 to select it at (362, 438) on div.form-single-column input[type='checkbox'] >> nth=18
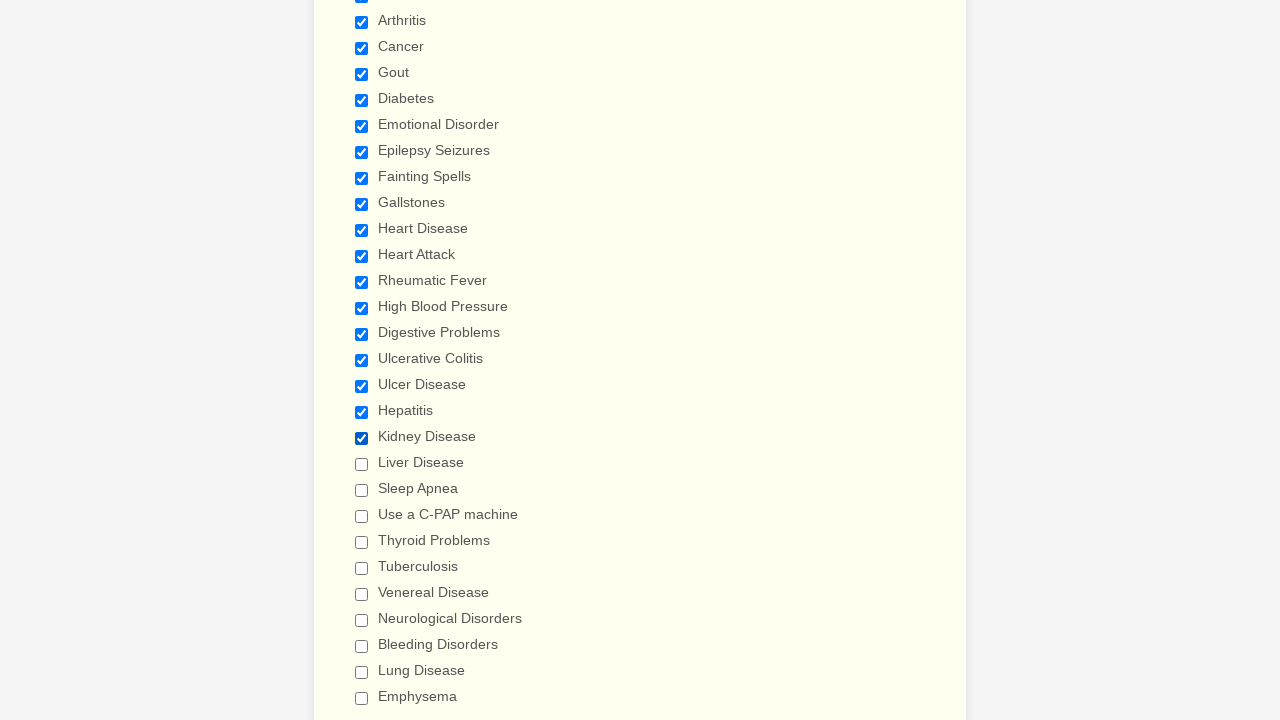

Clicked checkbox #20 to select it at (362, 464) on div.form-single-column input[type='checkbox'] >> nth=19
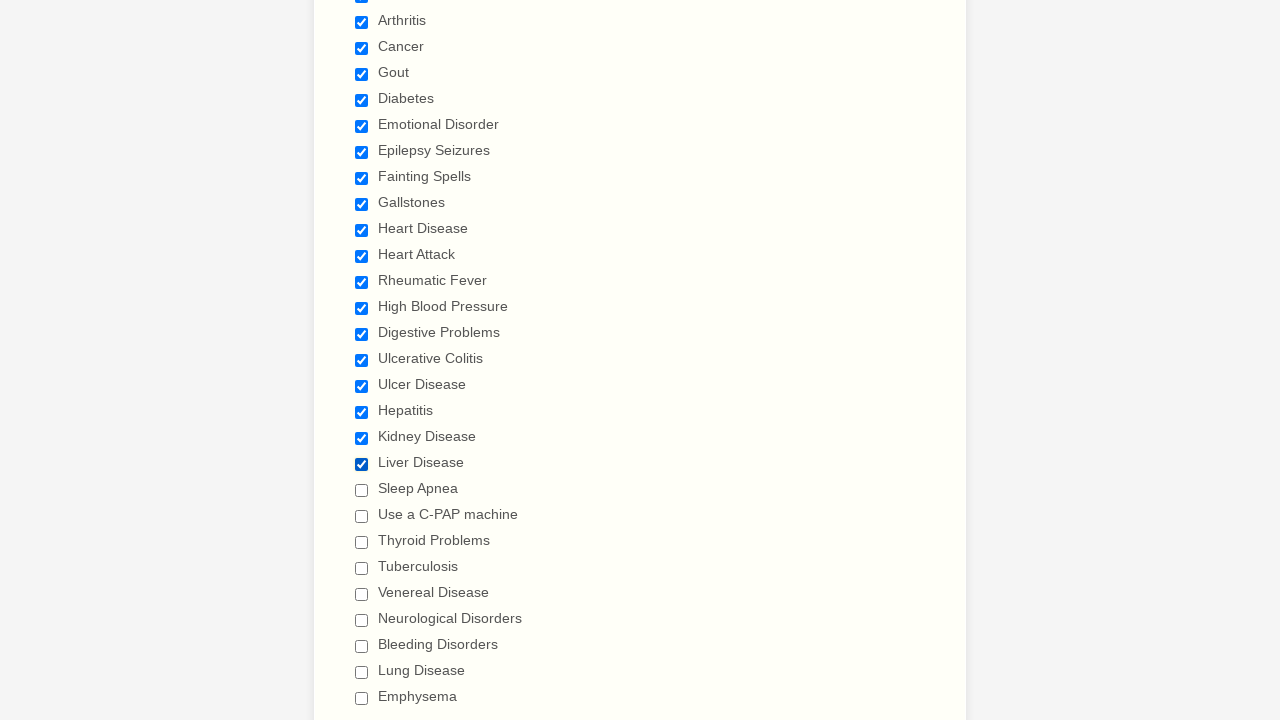

Clicked checkbox #21 to select it at (362, 490) on div.form-single-column input[type='checkbox'] >> nth=20
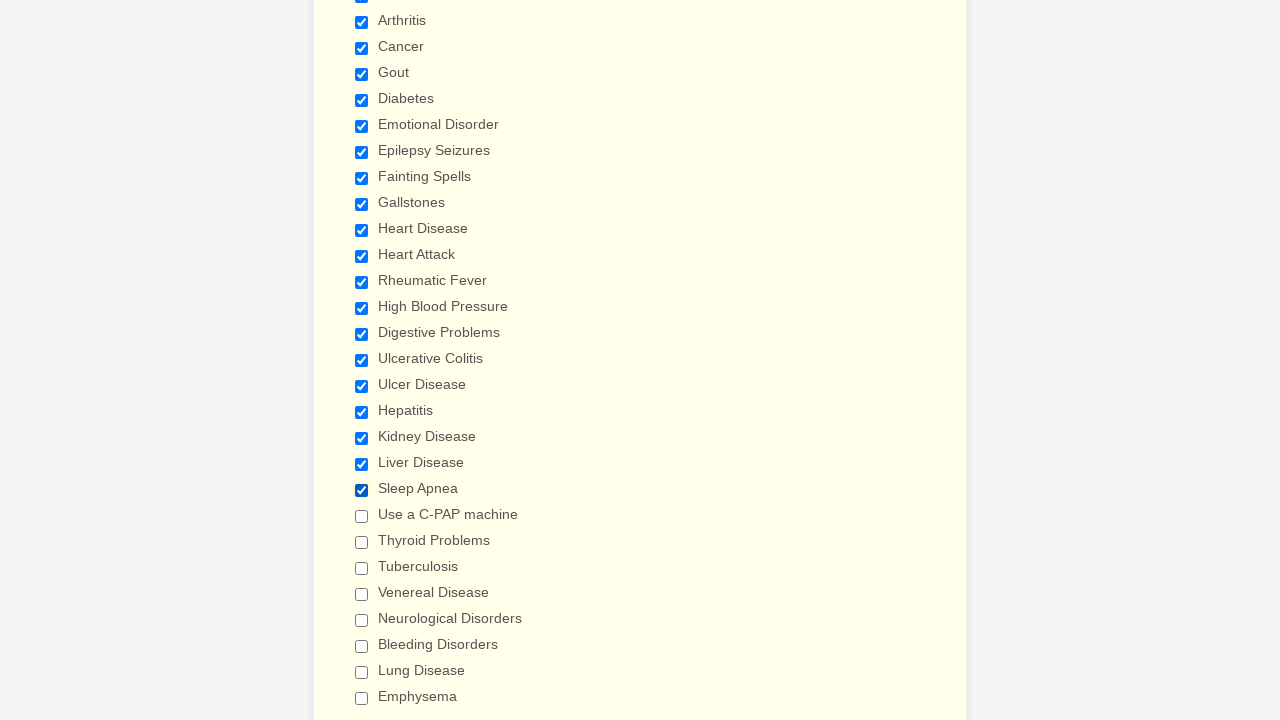

Clicked checkbox #22 to select it at (362, 516) on div.form-single-column input[type='checkbox'] >> nth=21
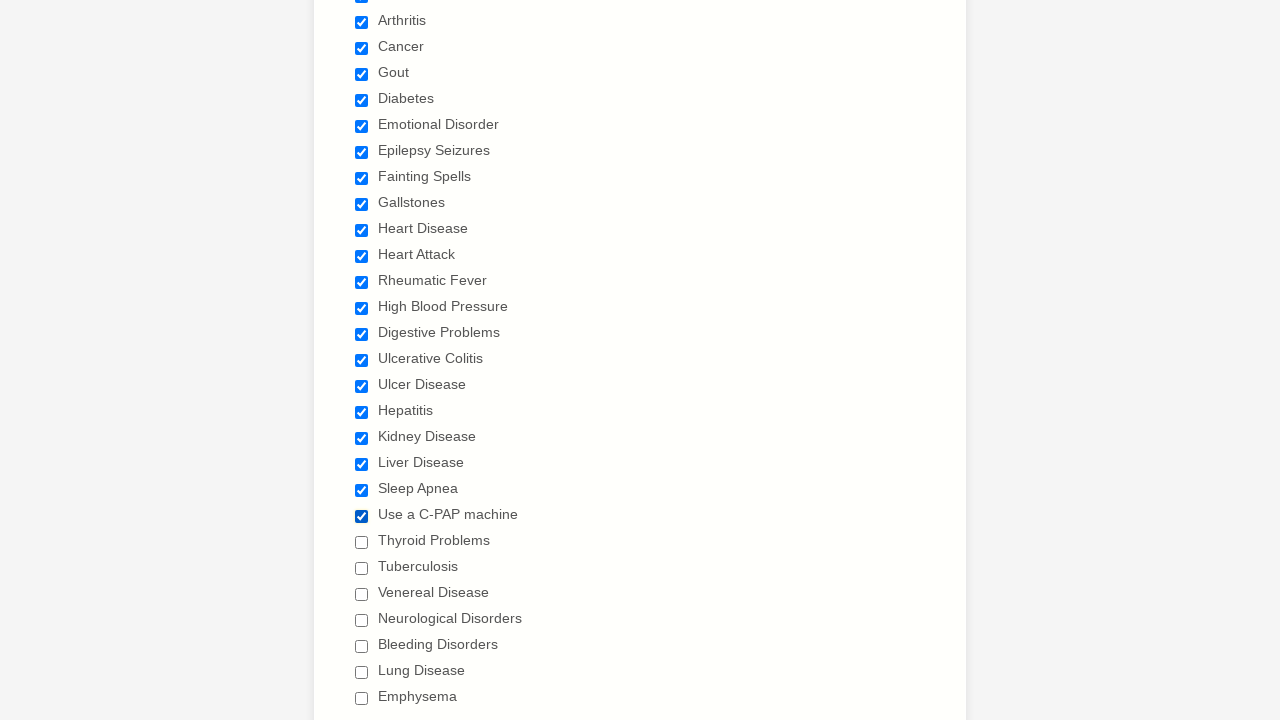

Clicked checkbox #23 to select it at (362, 542) on div.form-single-column input[type='checkbox'] >> nth=22
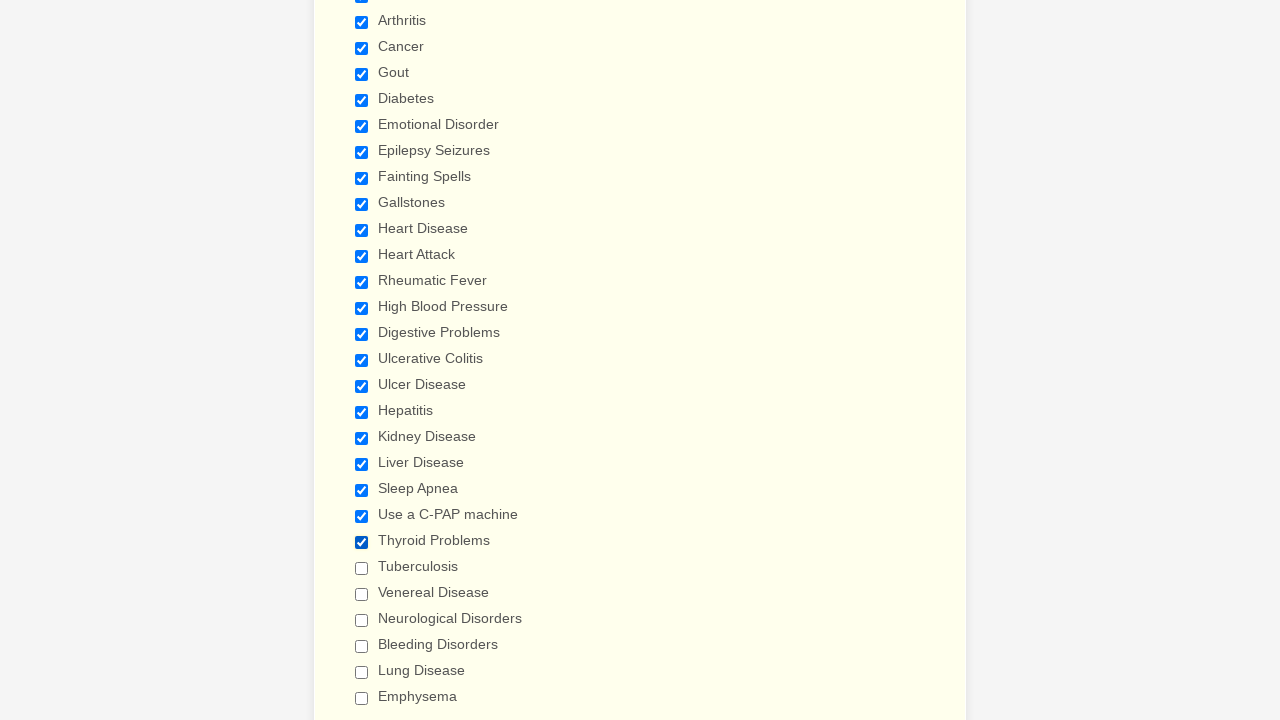

Clicked checkbox #24 to select it at (362, 568) on div.form-single-column input[type='checkbox'] >> nth=23
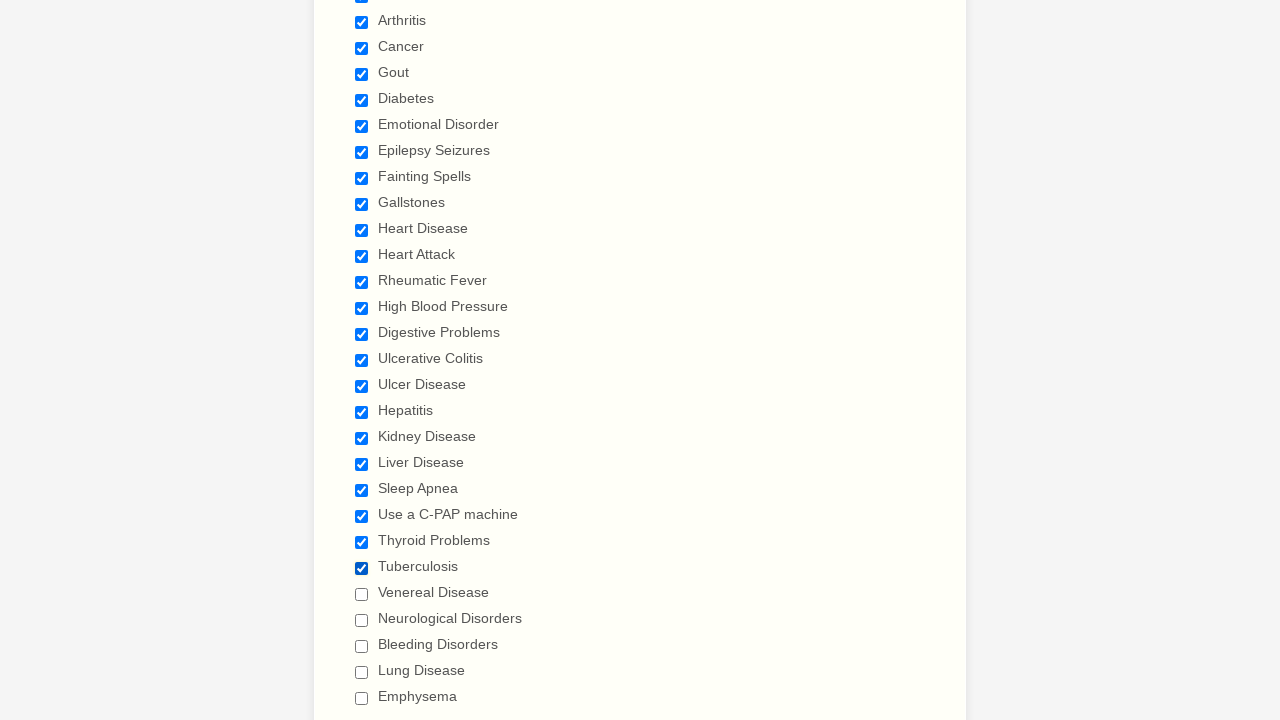

Clicked checkbox #25 to select it at (362, 594) on div.form-single-column input[type='checkbox'] >> nth=24
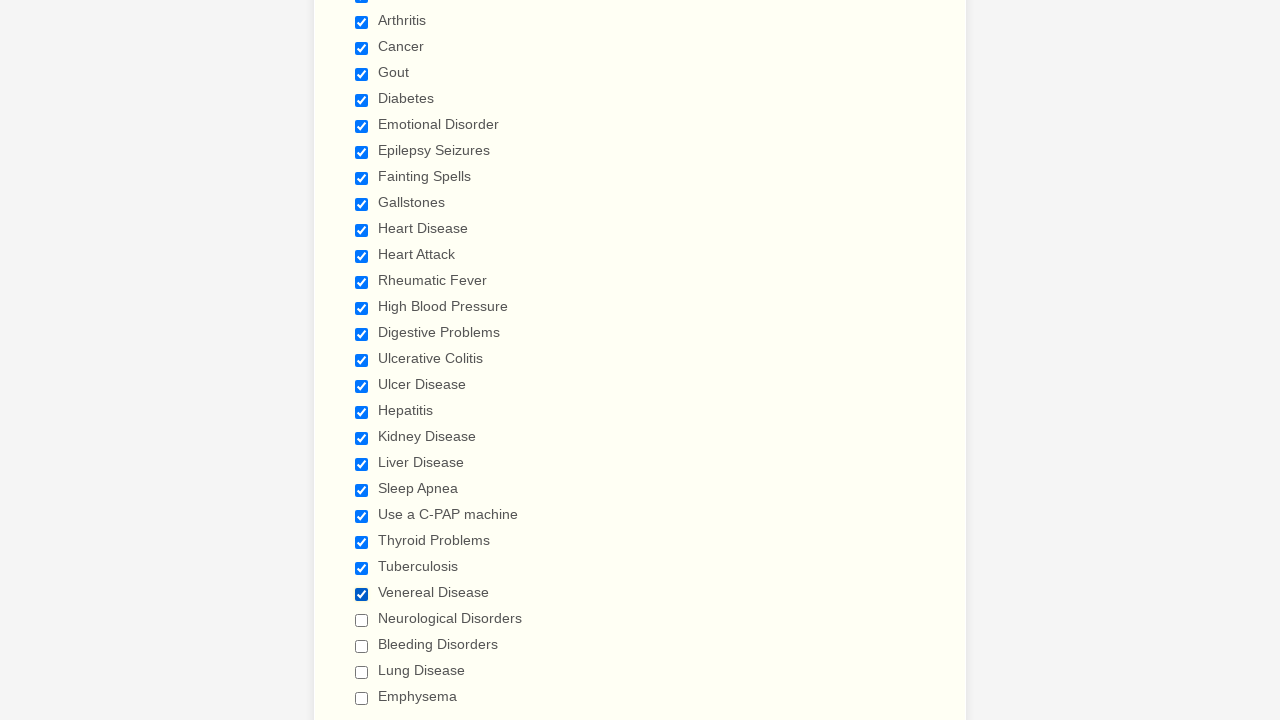

Clicked checkbox #26 to select it at (362, 620) on div.form-single-column input[type='checkbox'] >> nth=25
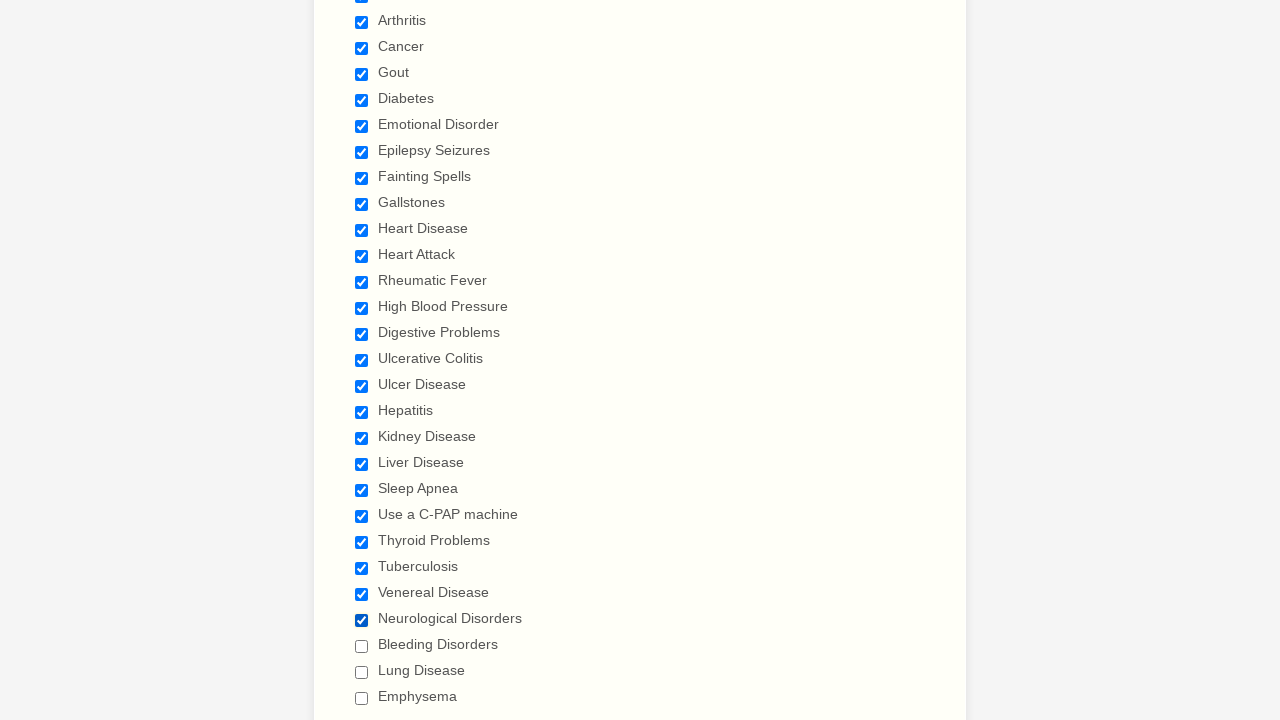

Clicked checkbox #27 to select it at (362, 646) on div.form-single-column input[type='checkbox'] >> nth=26
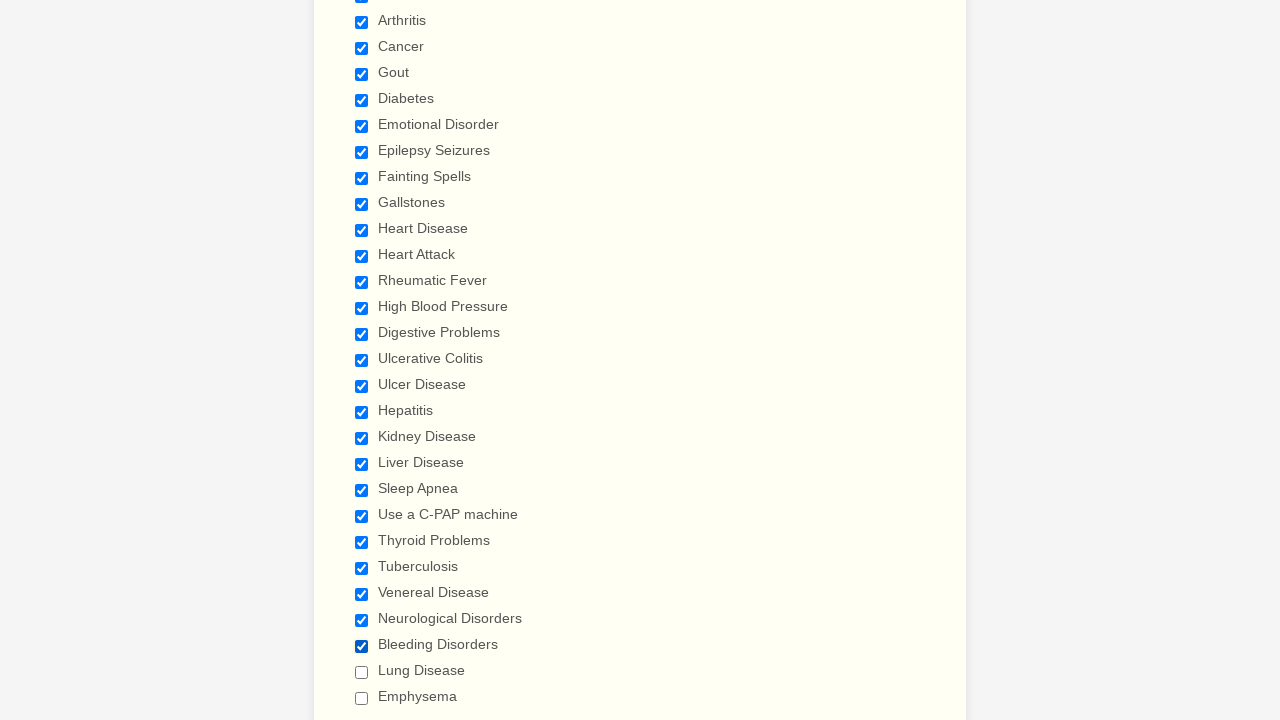

Clicked checkbox #28 to select it at (362, 672) on div.form-single-column input[type='checkbox'] >> nth=27
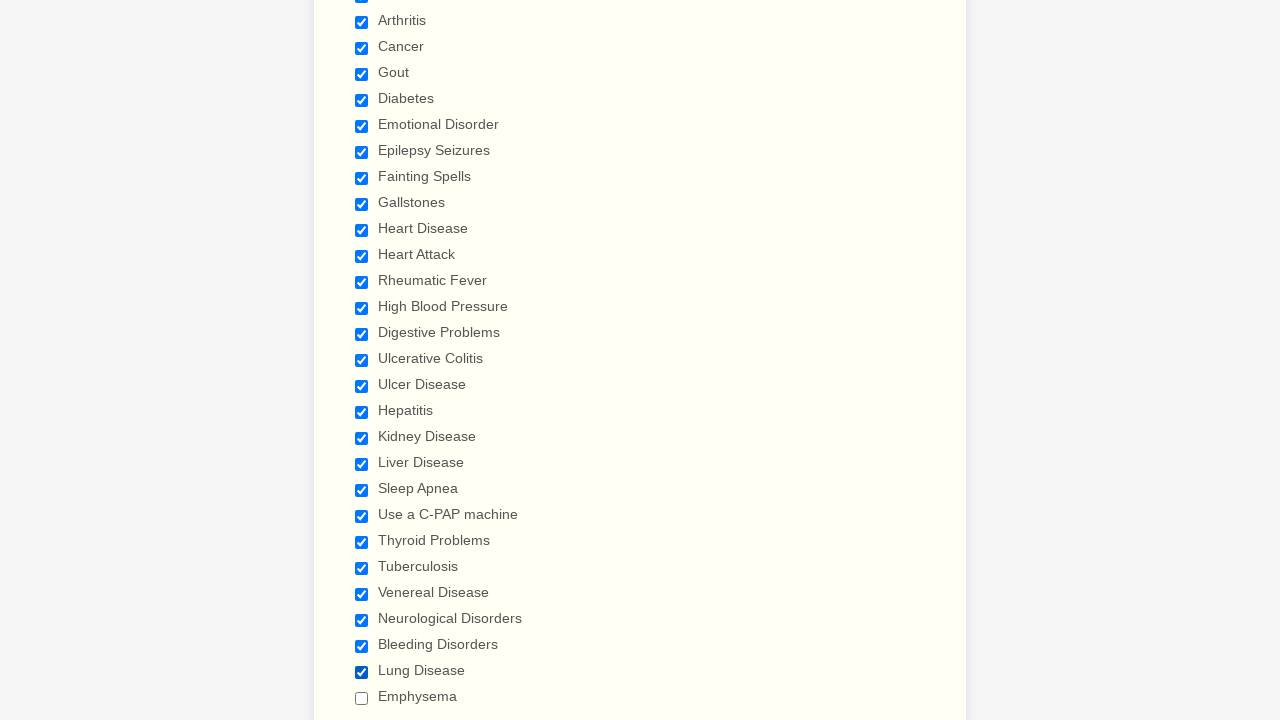

Clicked checkbox #29 to select it at (362, 698) on div.form-single-column input[type='checkbox'] >> nth=28
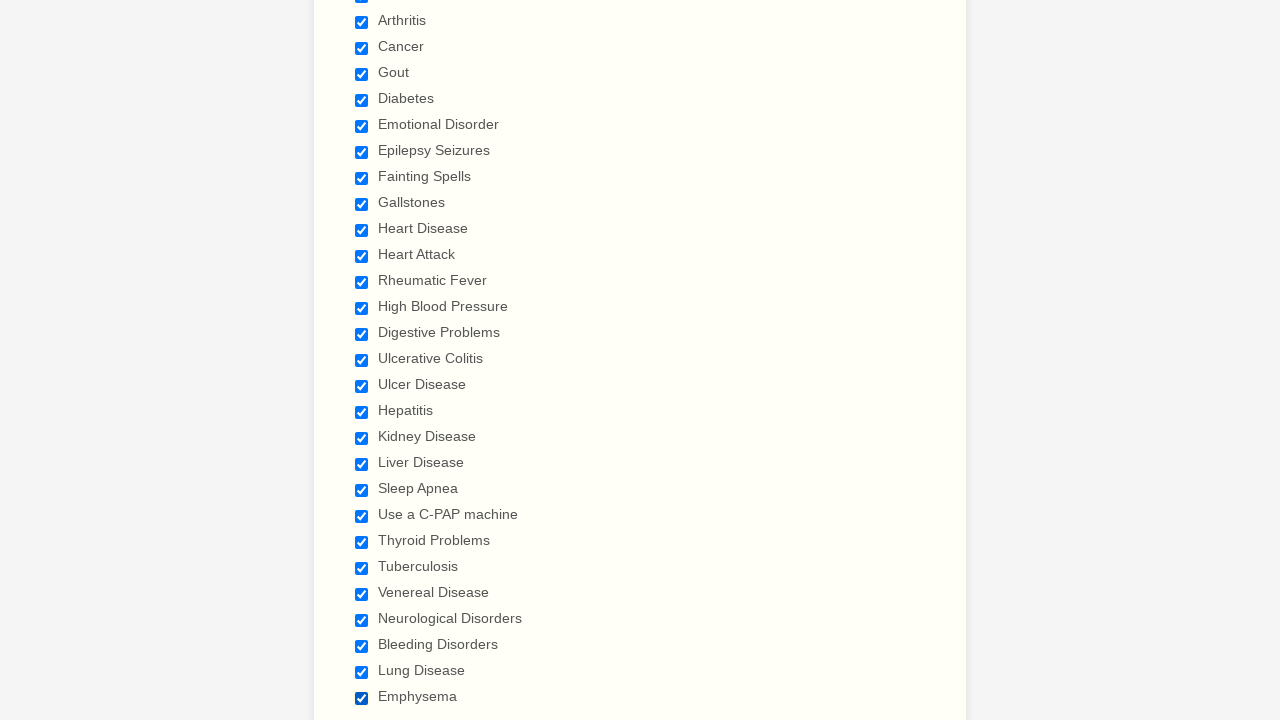

Refreshed the page
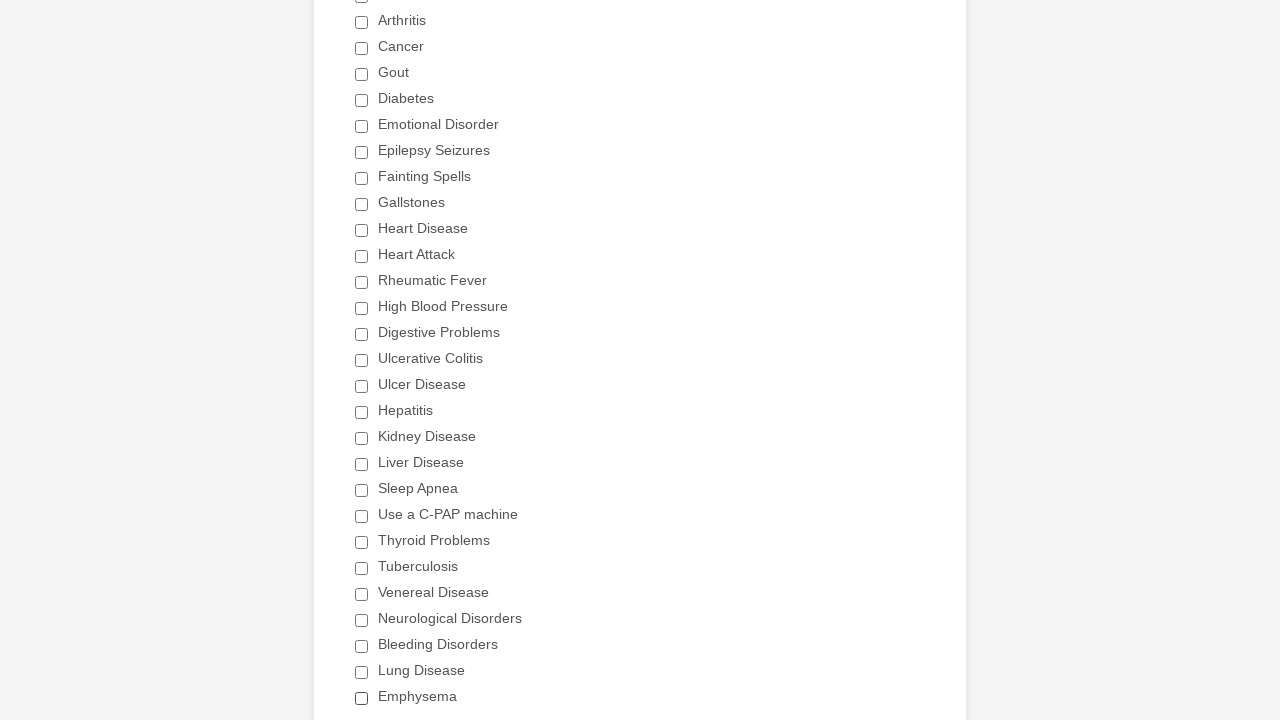

Waited for checkboxes to reload after refresh
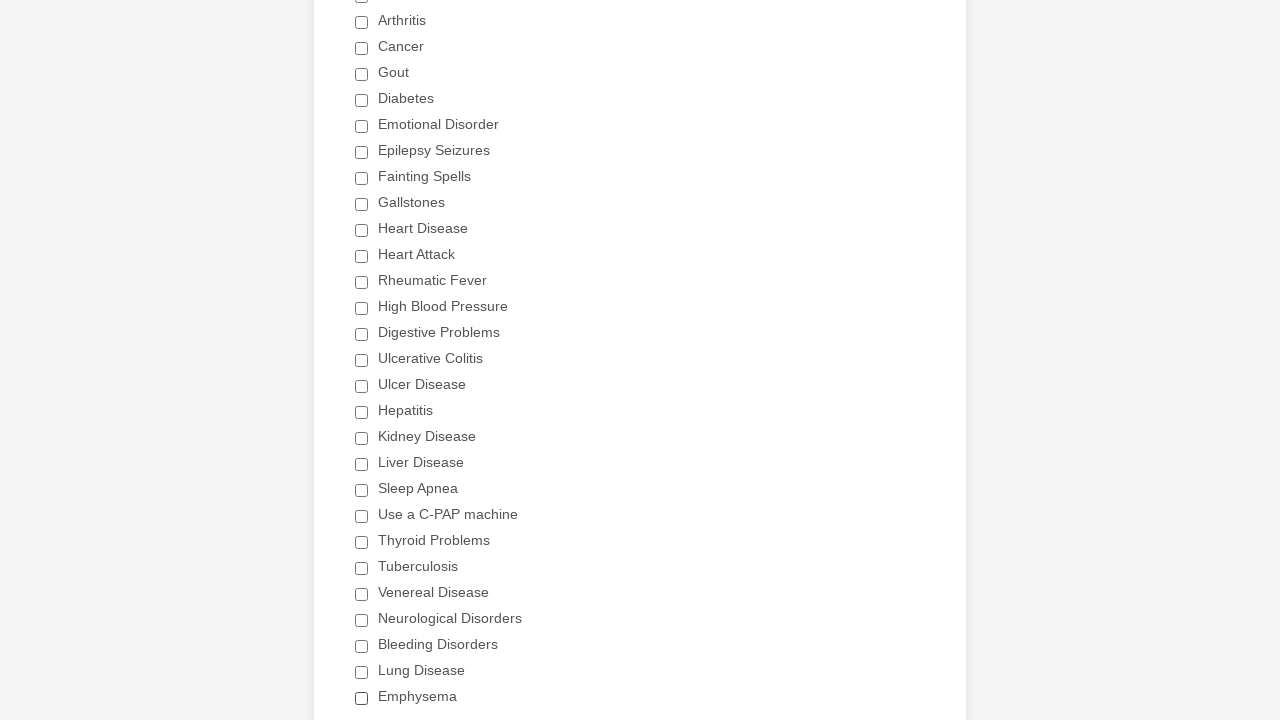

Located 'Heart Attack' checkbox
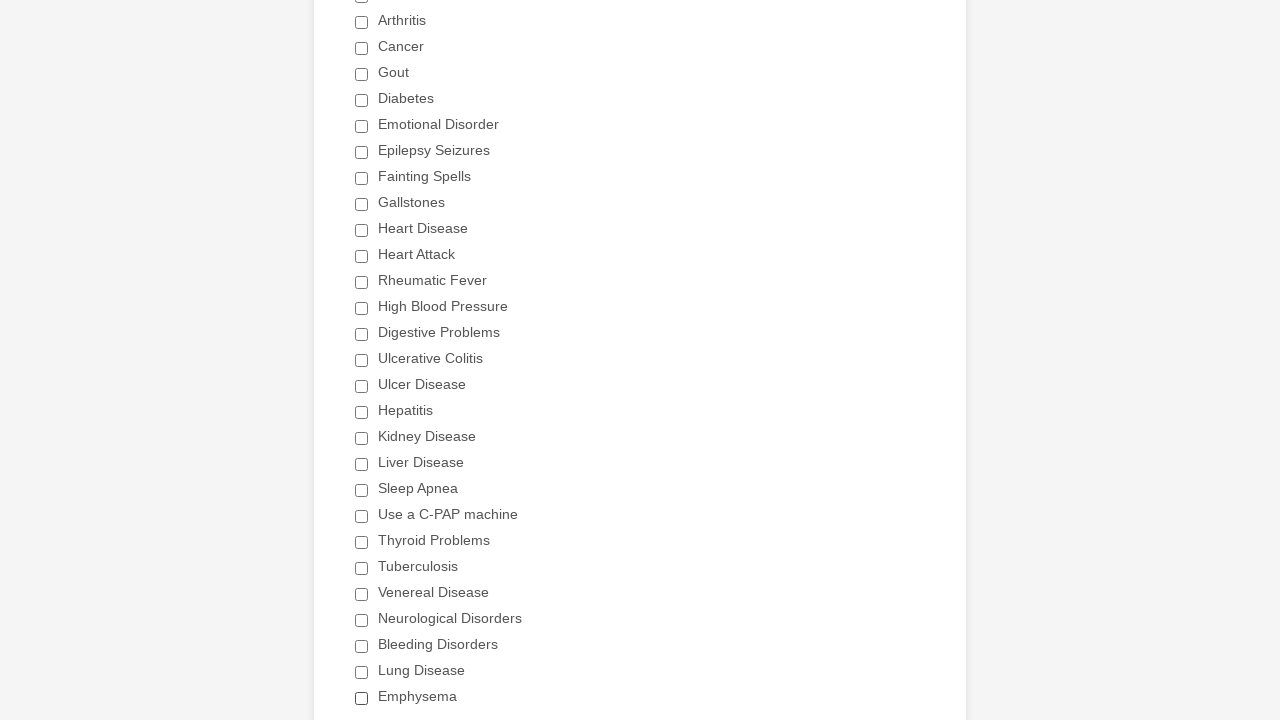

Clicked 'Heart Attack' checkbox to select it at (362, 256) on input[value='Heart Attack']
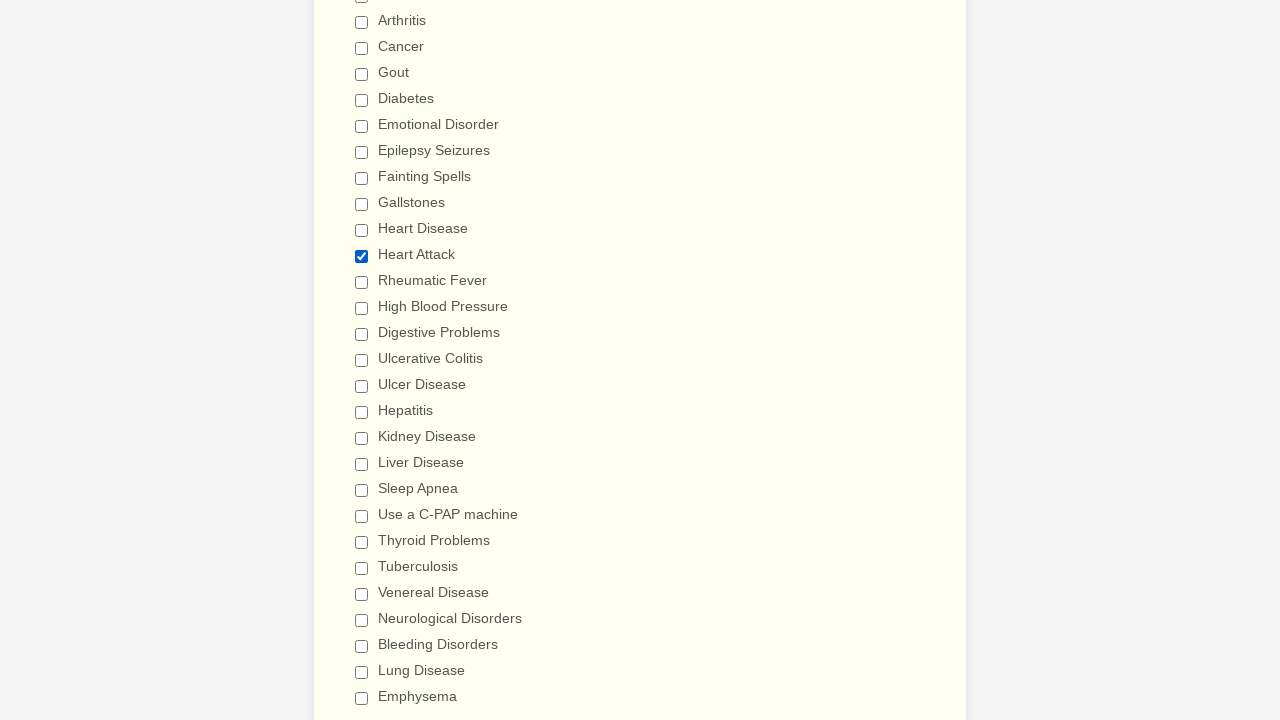

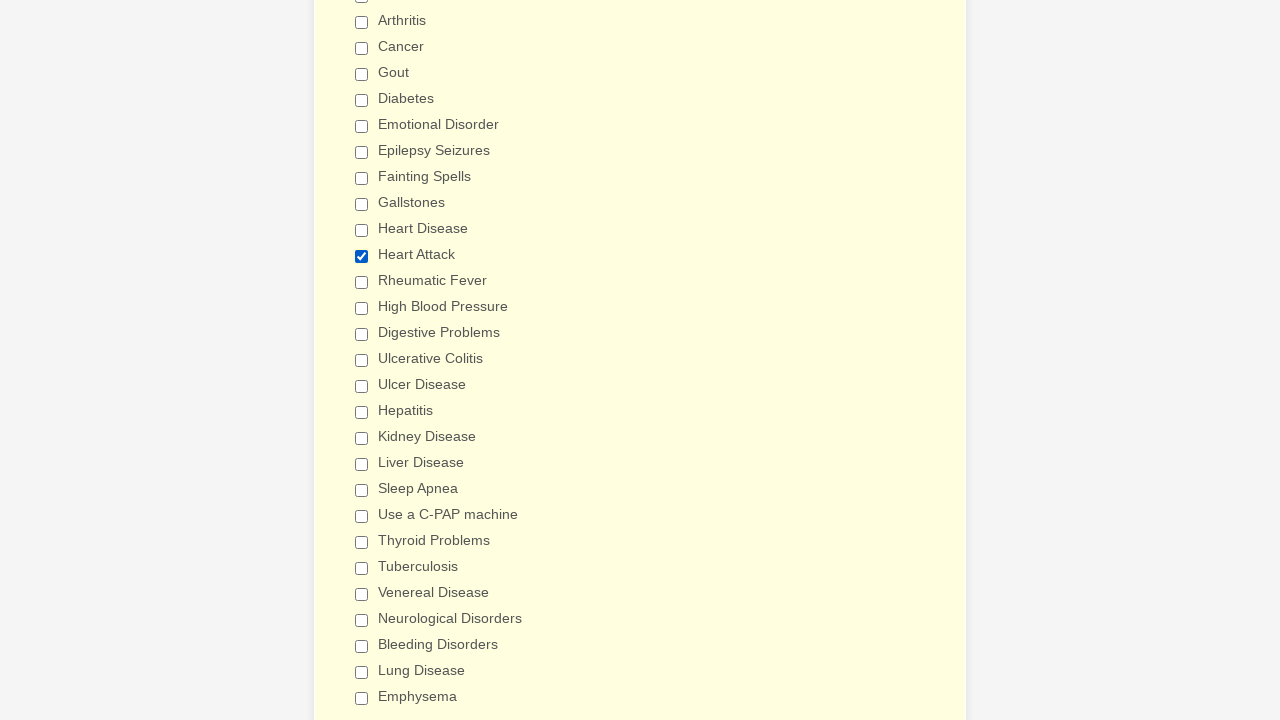